Tests the jQuery UI datepicker widget by opening the date picker, navigating to a specific month/year using previous button, and selecting a date

Starting URL: https://jqueryui.com/datepicker/

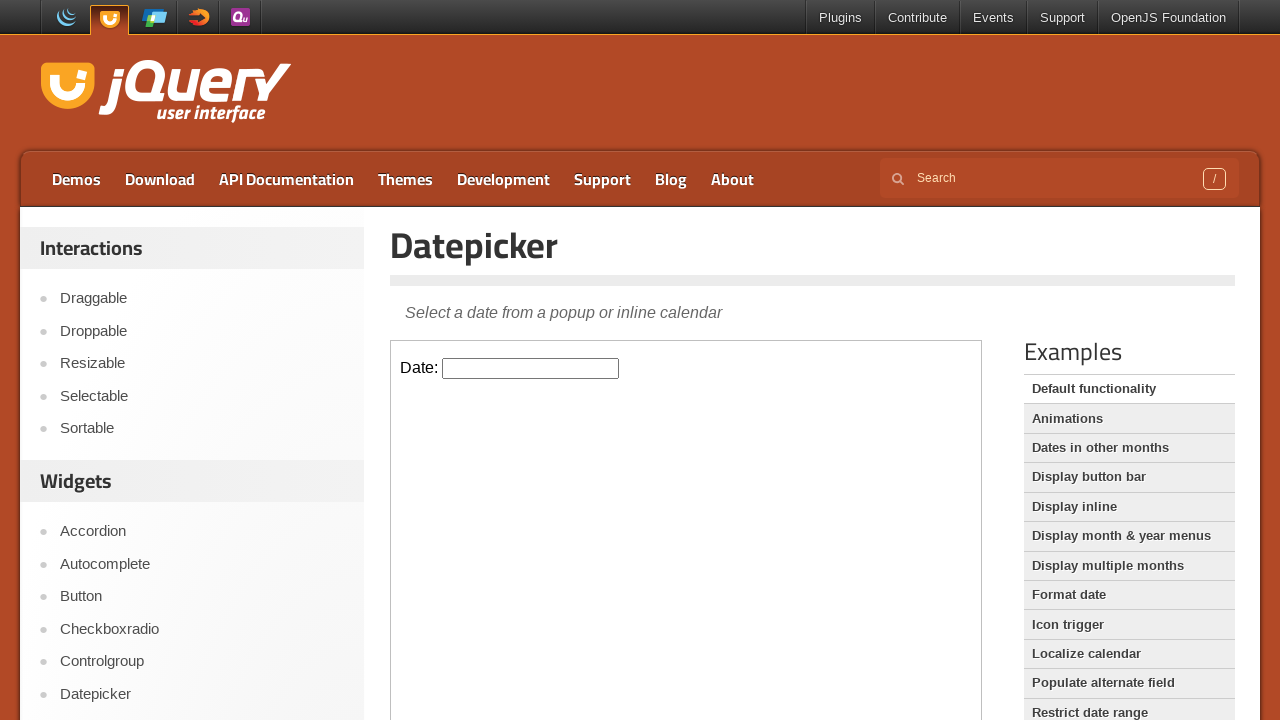

Located the iframe containing the datepicker
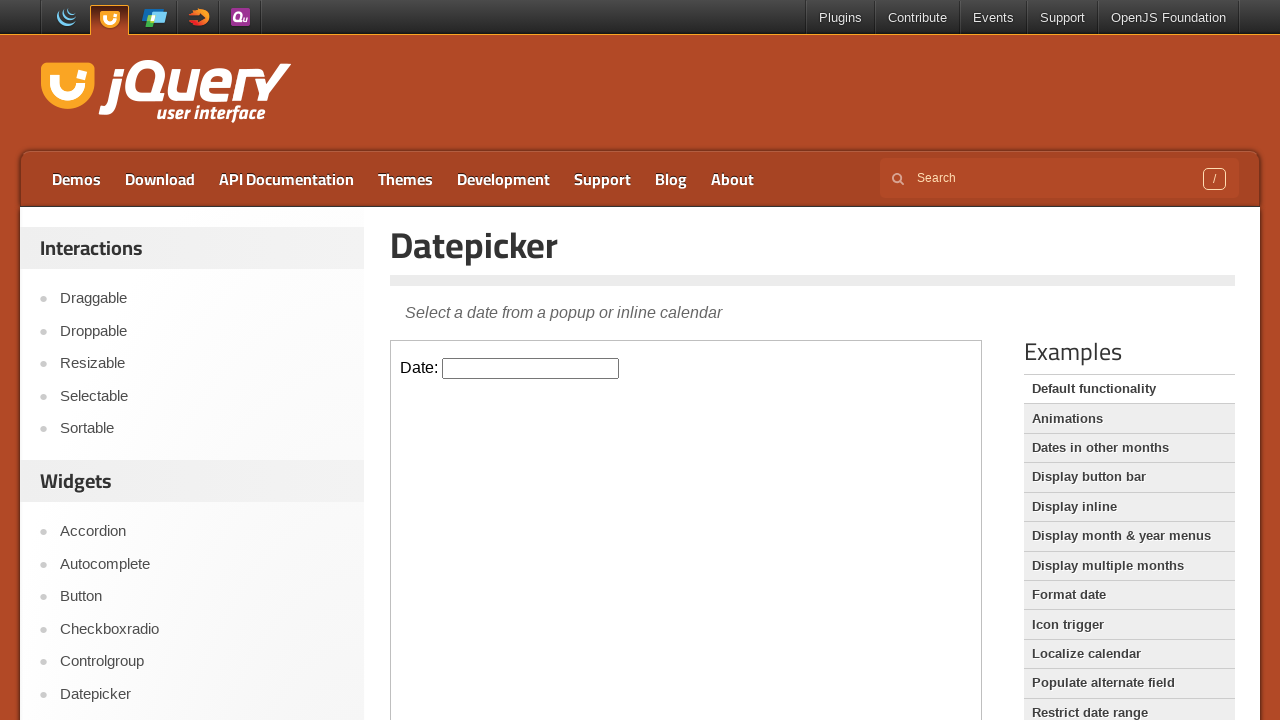

Clicked on the datepicker input to open the calendar at (531, 368) on iframe >> nth=0 >> internal:control=enter-frame >> input#datepicker
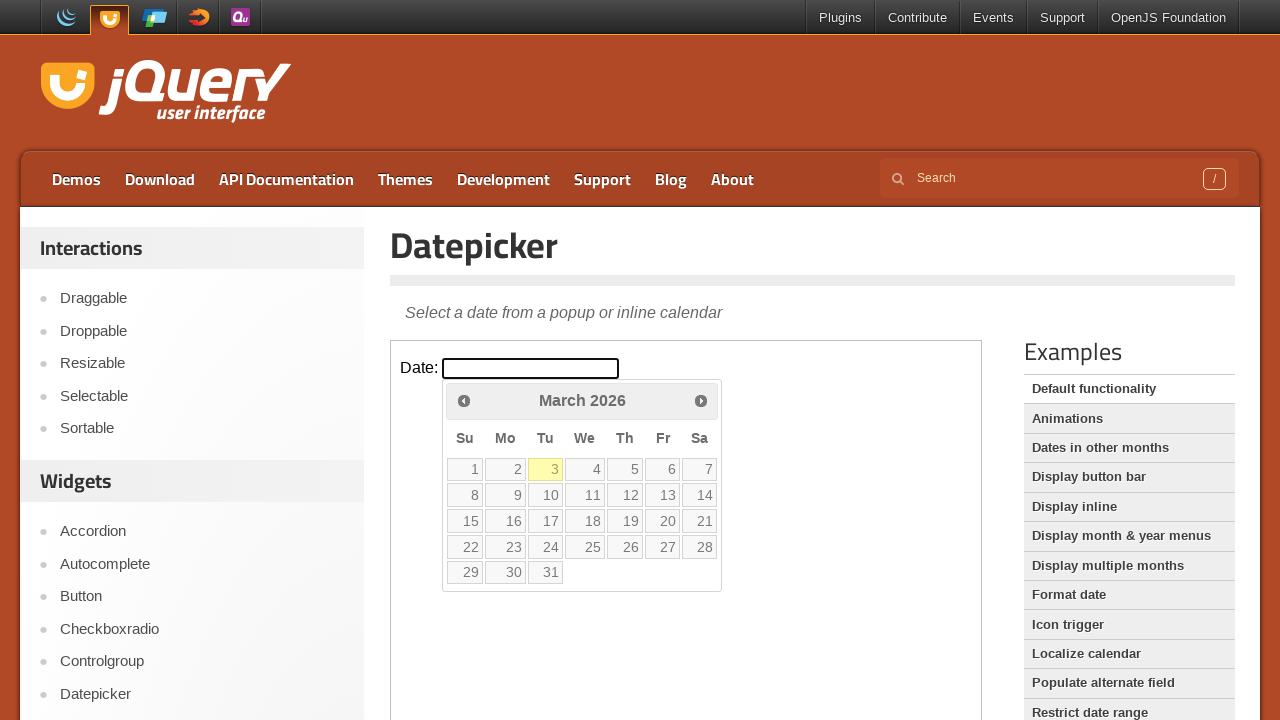

Clicked previous button to navigate backwards (current: March 2026) at (464, 400) on iframe >> nth=0 >> internal:control=enter-frame >> #ui-datepicker-div .ui-datepi
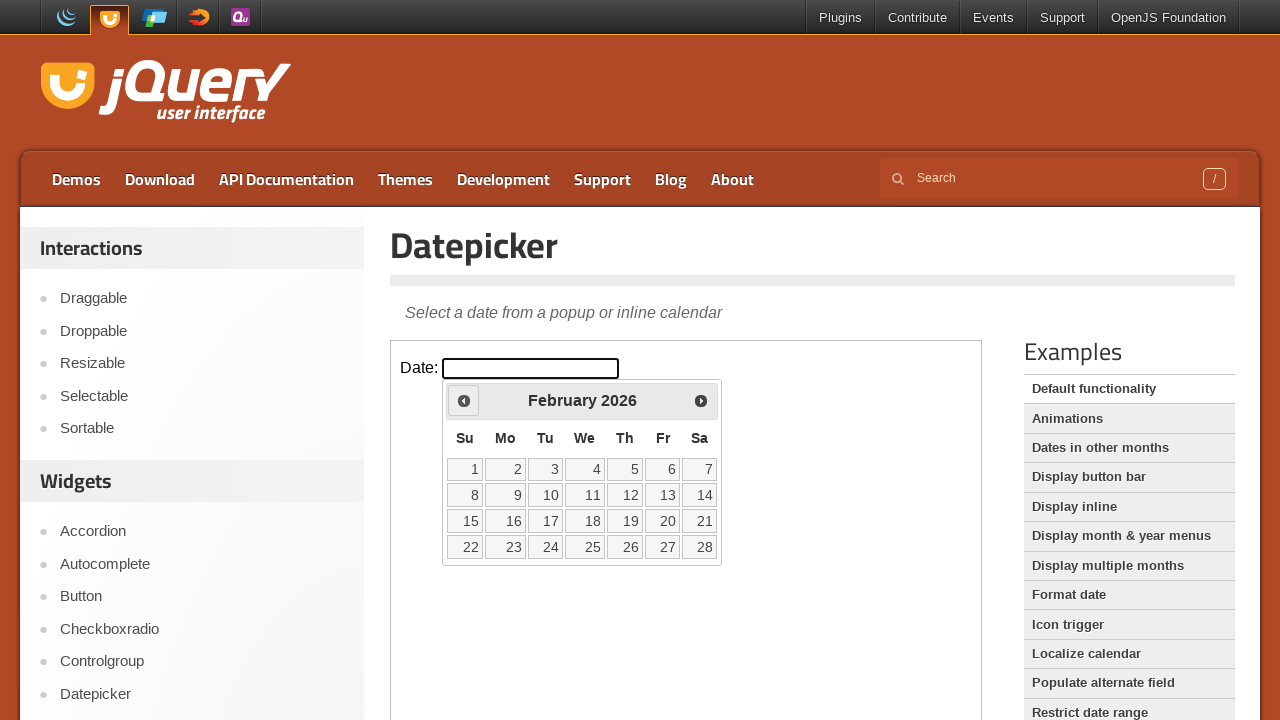

Waited for calendar to update after previous button click
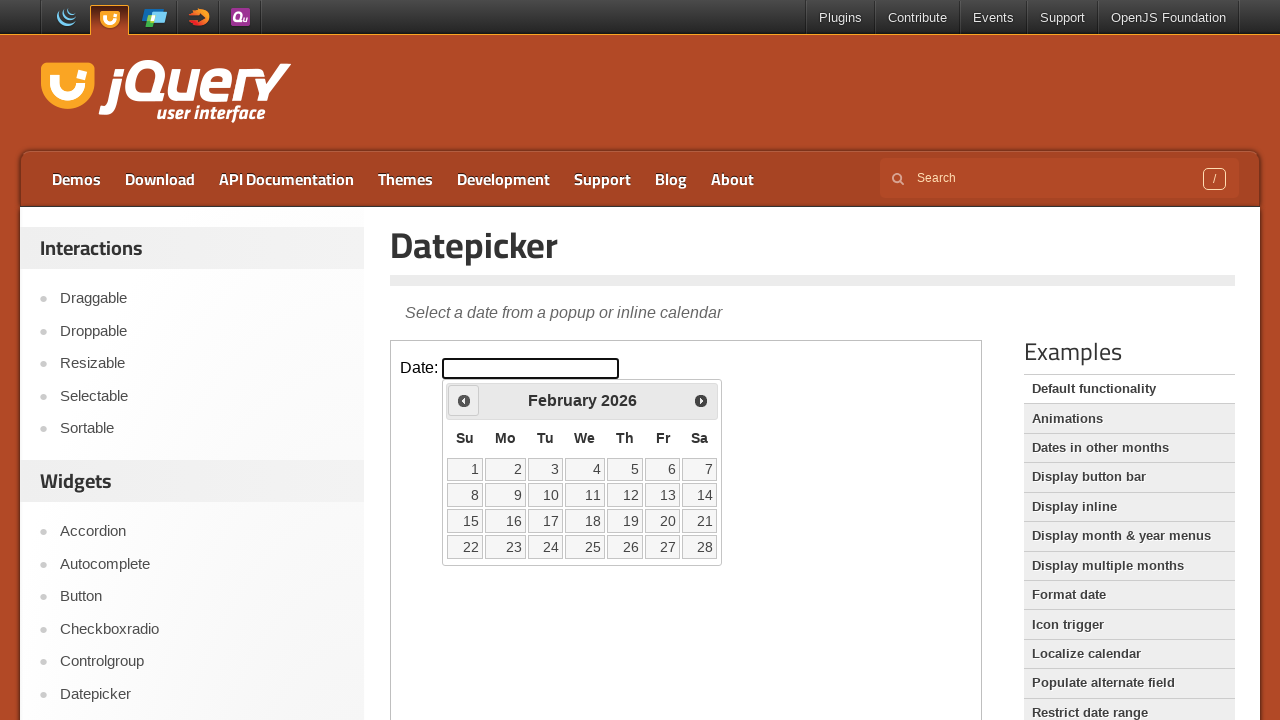

Clicked previous button to navigate backwards (current: February 2026) at (464, 400) on iframe >> nth=0 >> internal:control=enter-frame >> #ui-datepicker-div .ui-datepi
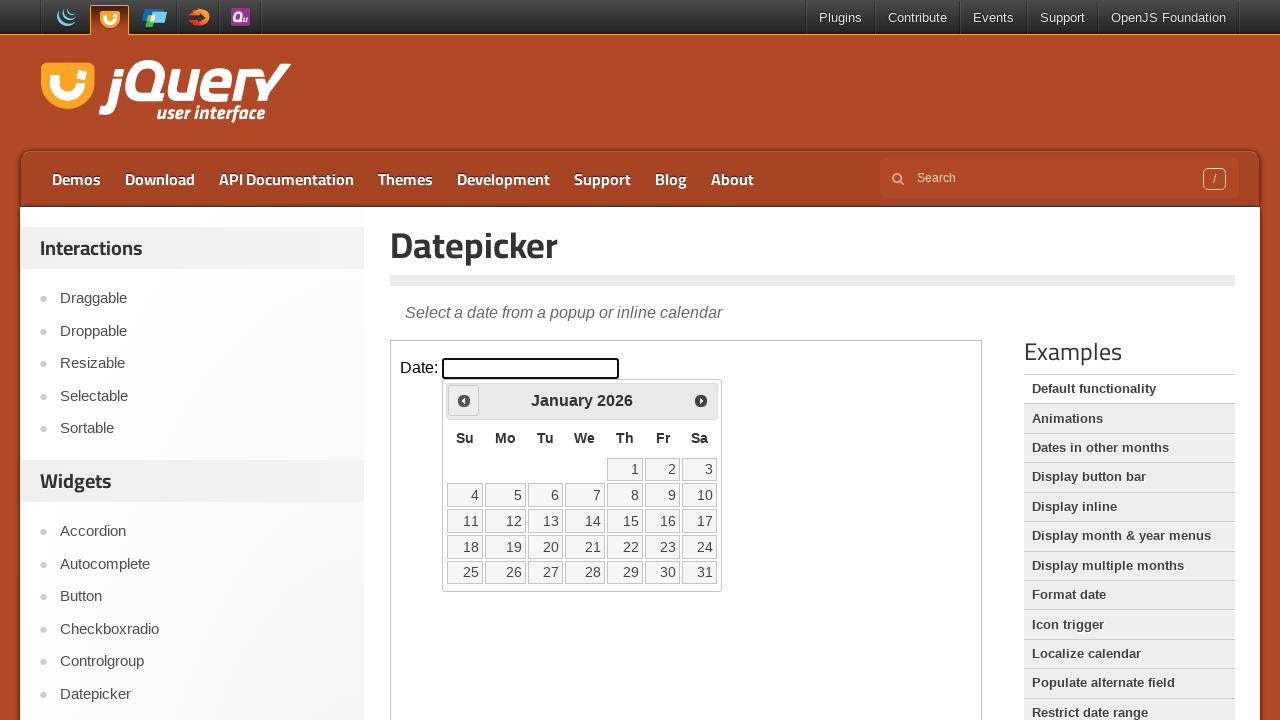

Waited for calendar to update after previous button click
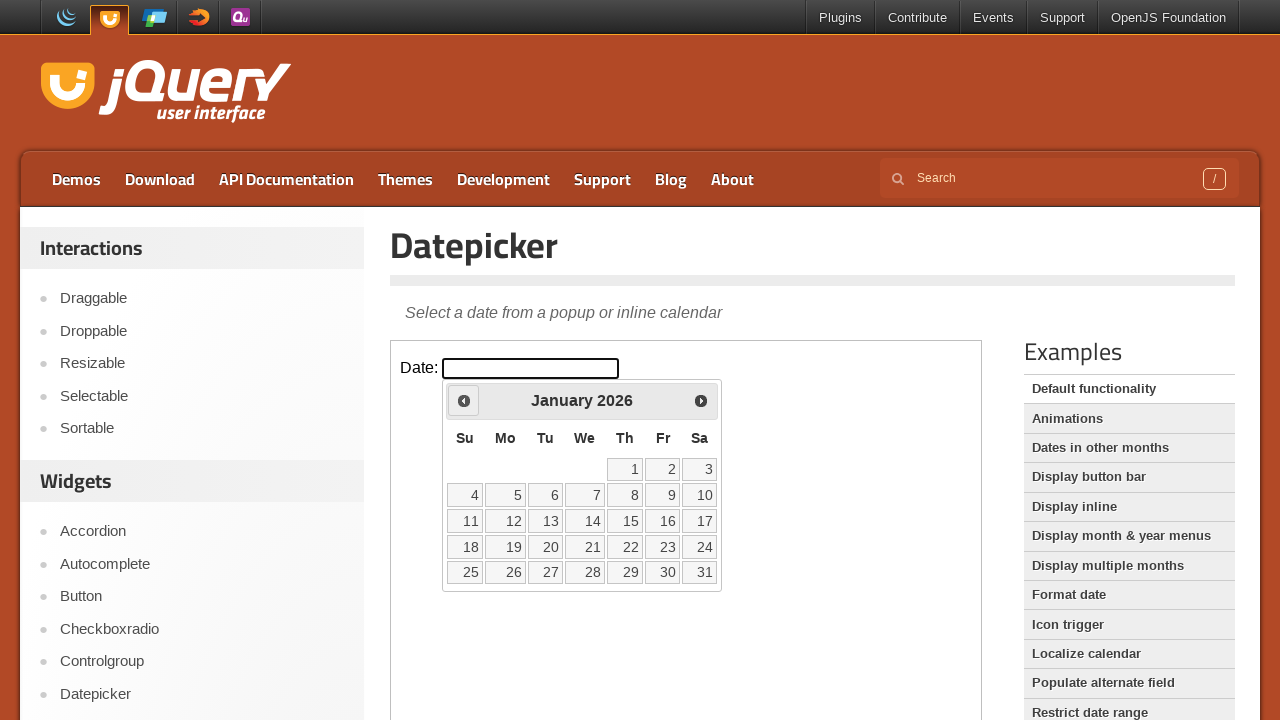

Clicked previous button to navigate backwards (current: January 2026) at (464, 400) on iframe >> nth=0 >> internal:control=enter-frame >> #ui-datepicker-div .ui-datepi
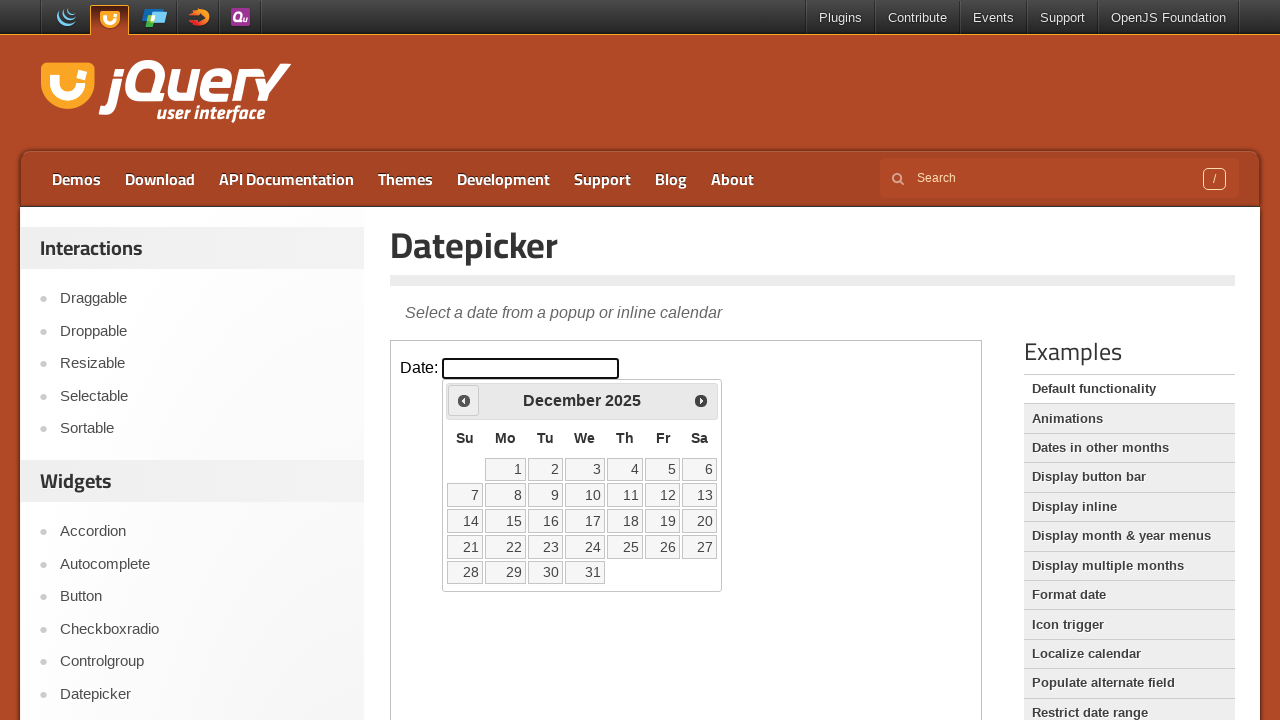

Waited for calendar to update after previous button click
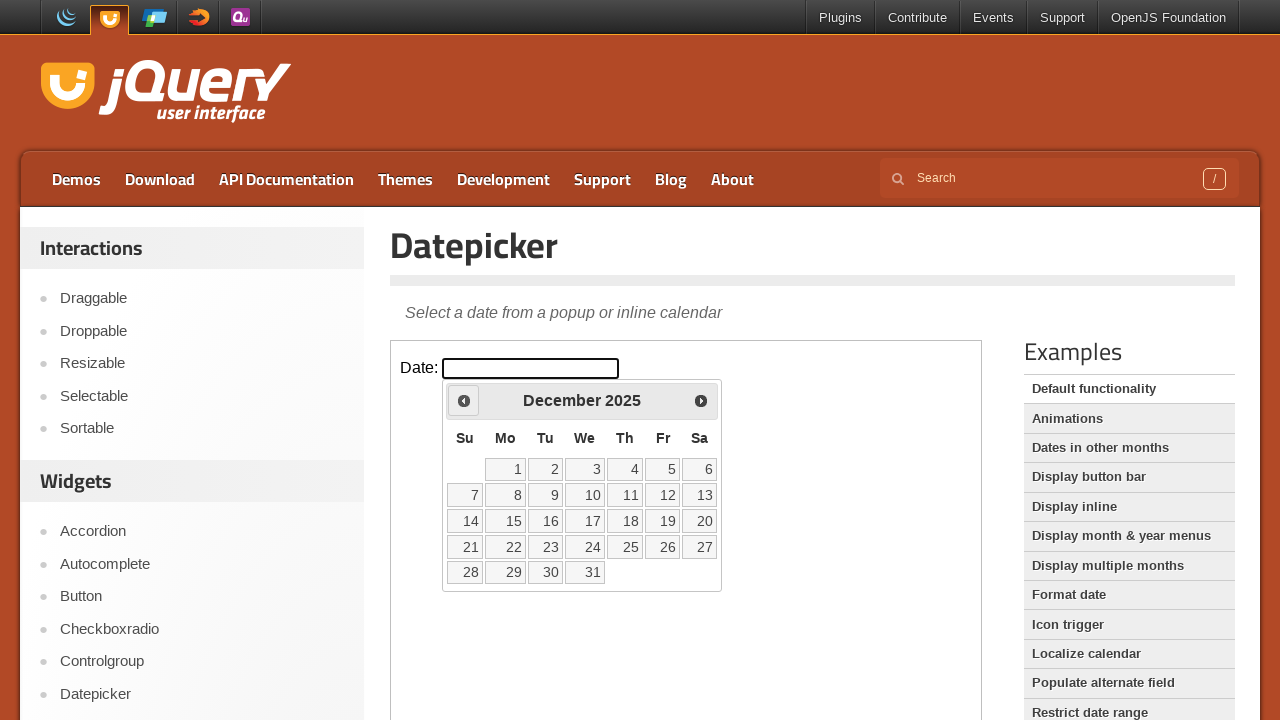

Clicked previous button to navigate backwards (current: December 2025) at (464, 400) on iframe >> nth=0 >> internal:control=enter-frame >> #ui-datepicker-div .ui-datepi
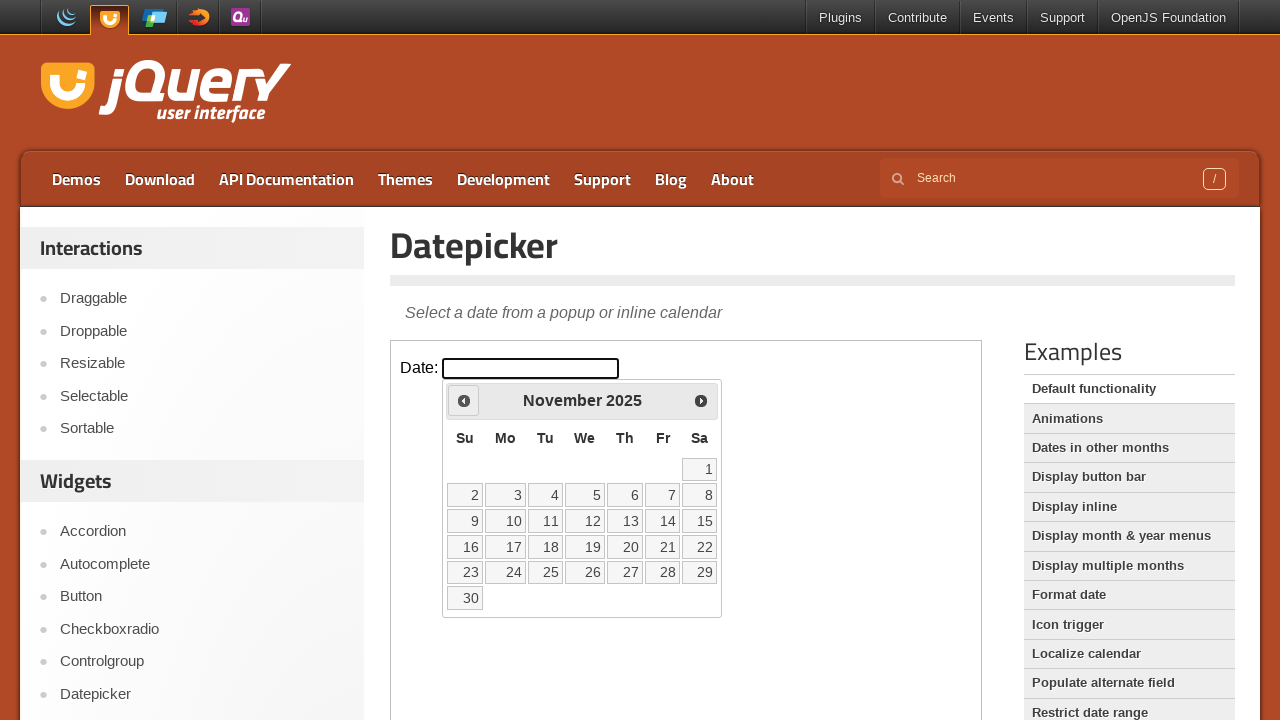

Waited for calendar to update after previous button click
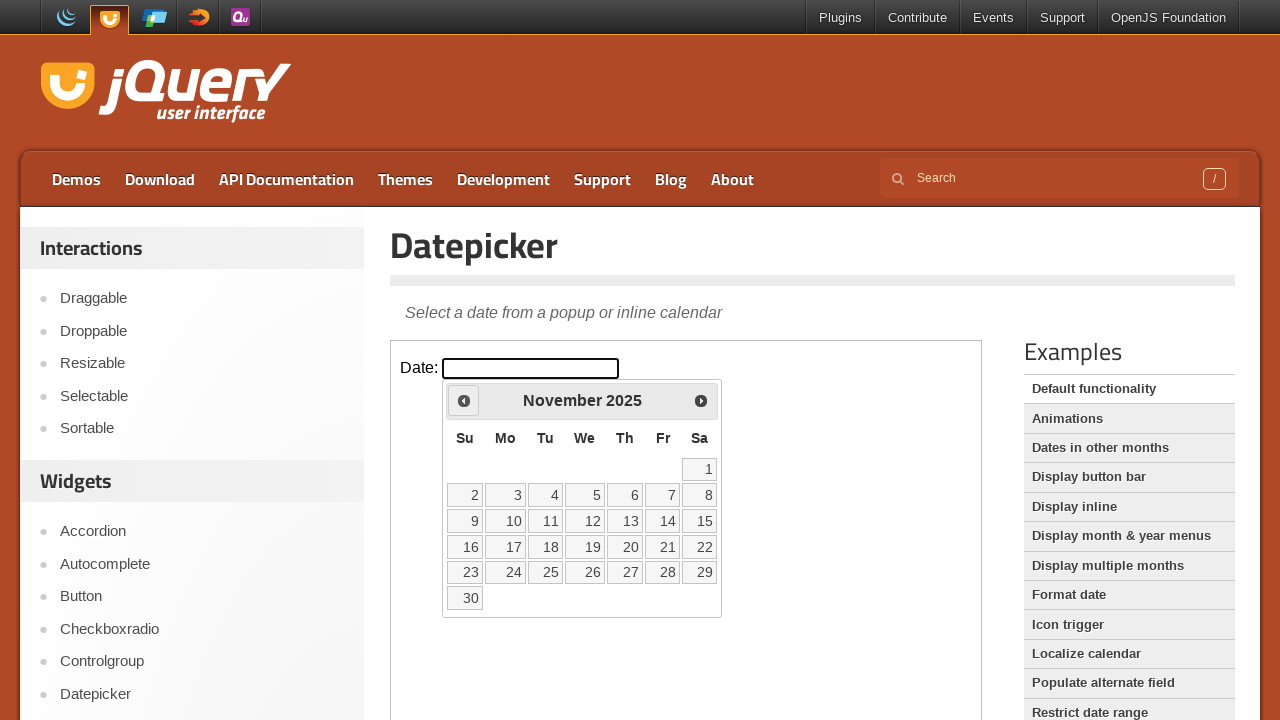

Clicked previous button to navigate backwards (current: November 2025) at (464, 400) on iframe >> nth=0 >> internal:control=enter-frame >> #ui-datepicker-div .ui-datepi
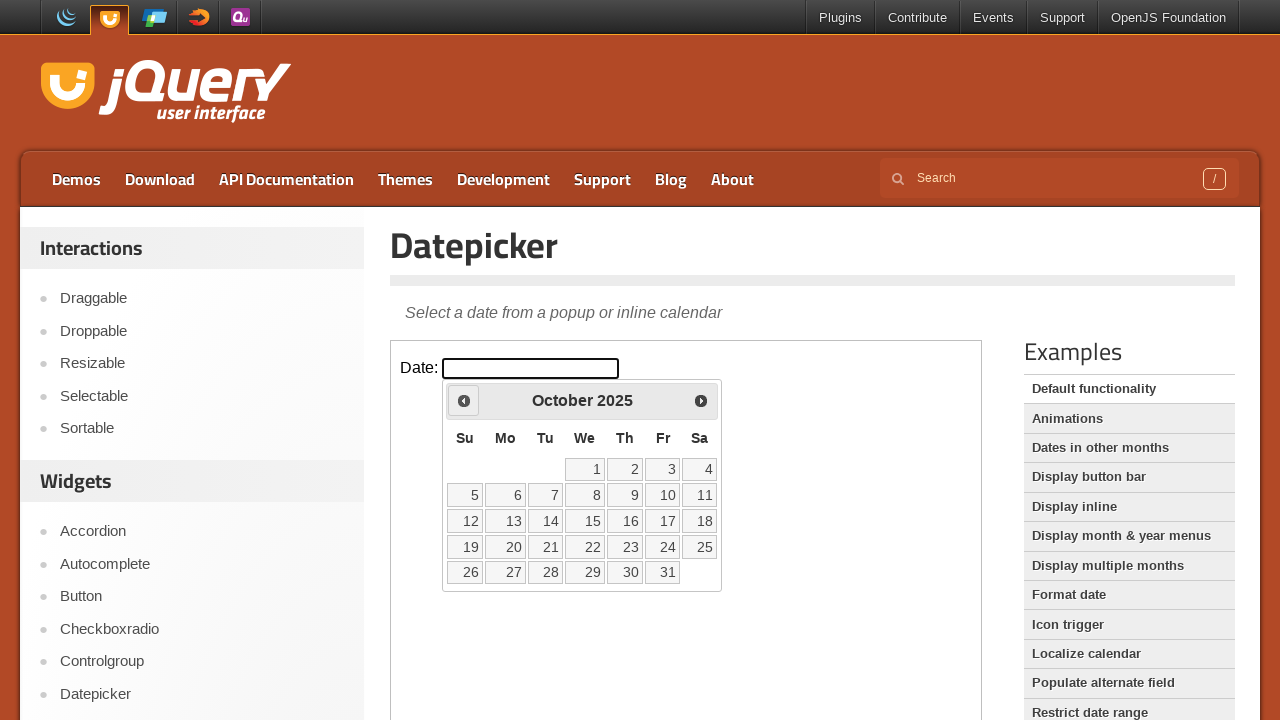

Waited for calendar to update after previous button click
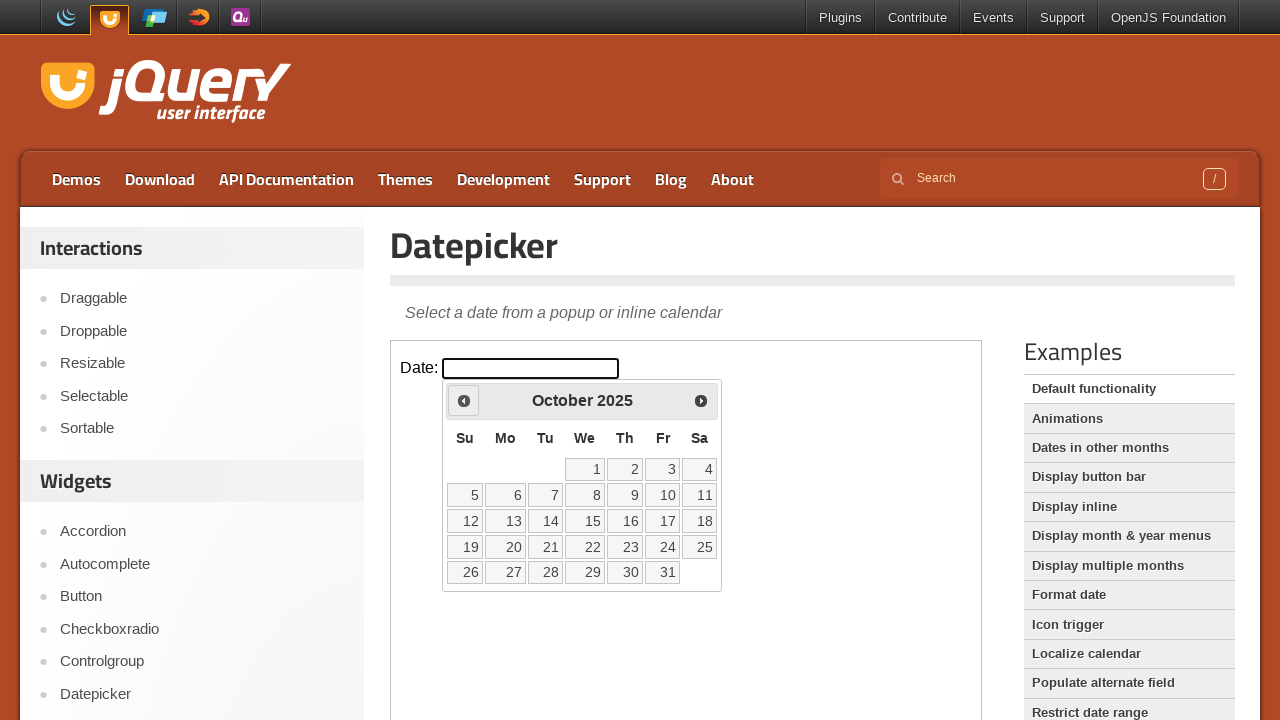

Clicked previous button to navigate backwards (current: October 2025) at (464, 400) on iframe >> nth=0 >> internal:control=enter-frame >> #ui-datepicker-div .ui-datepi
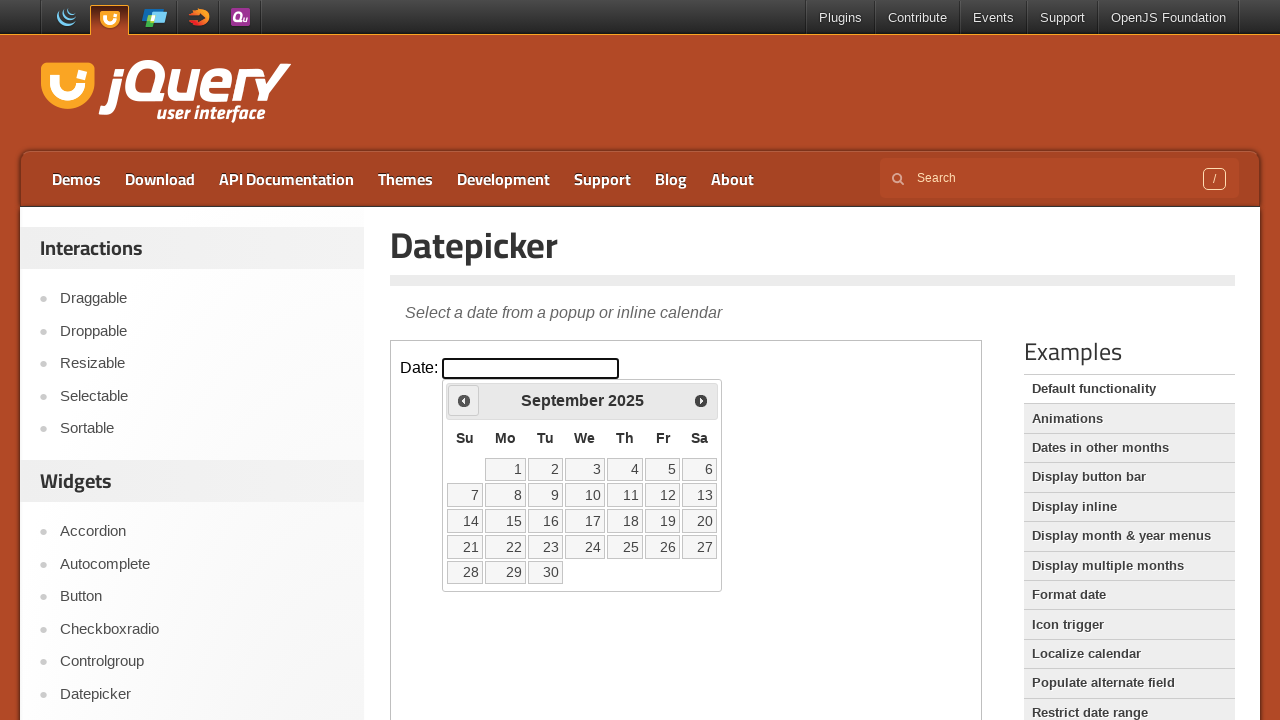

Waited for calendar to update after previous button click
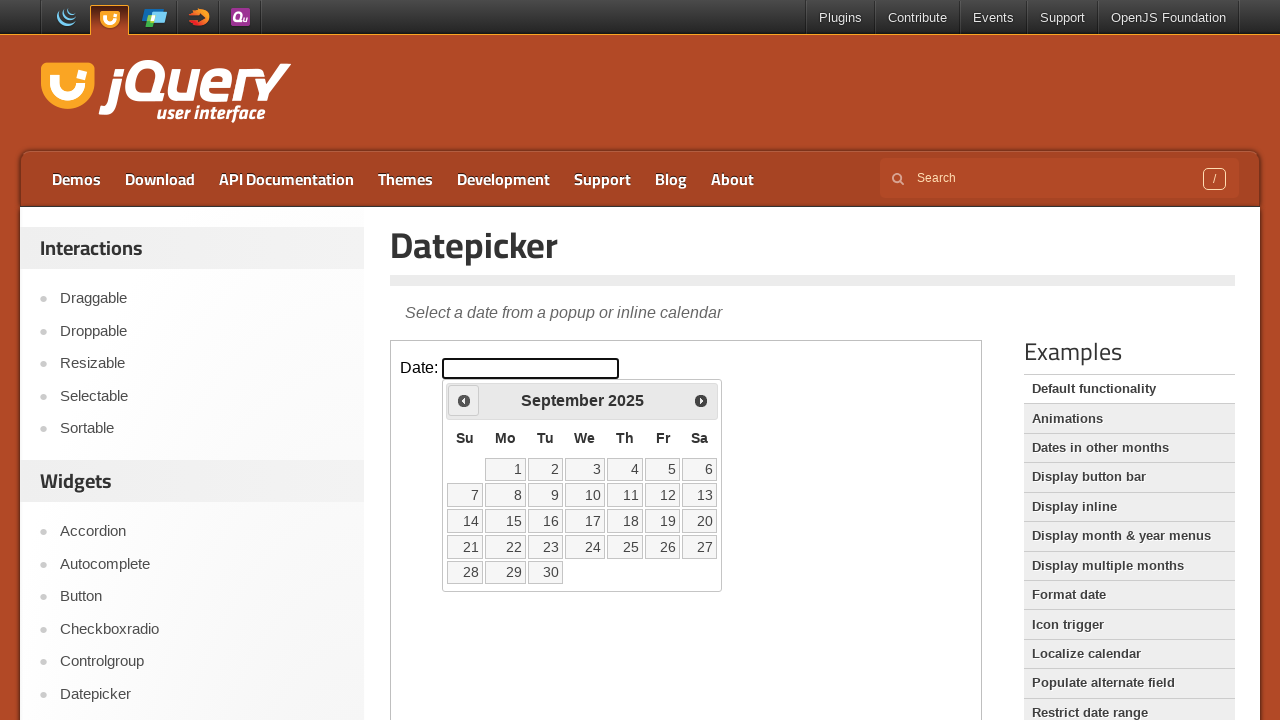

Clicked previous button to navigate backwards (current: September 2025) at (464, 400) on iframe >> nth=0 >> internal:control=enter-frame >> #ui-datepicker-div .ui-datepi
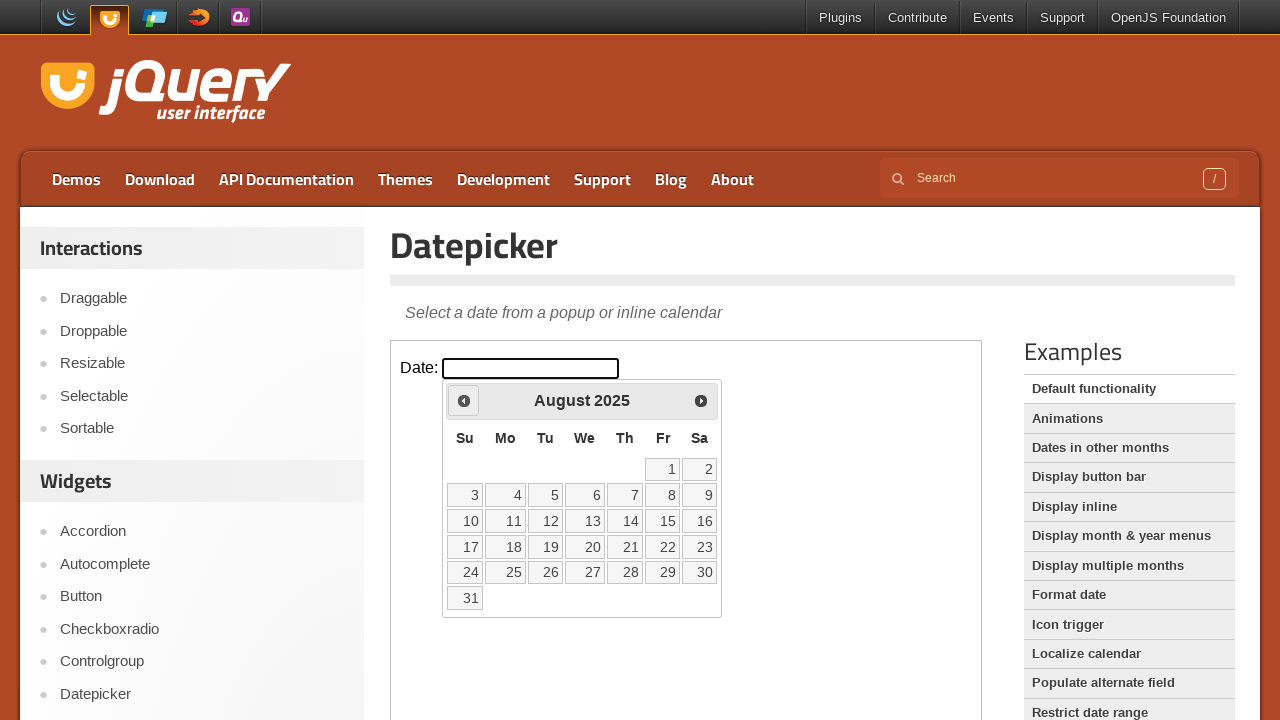

Waited for calendar to update after previous button click
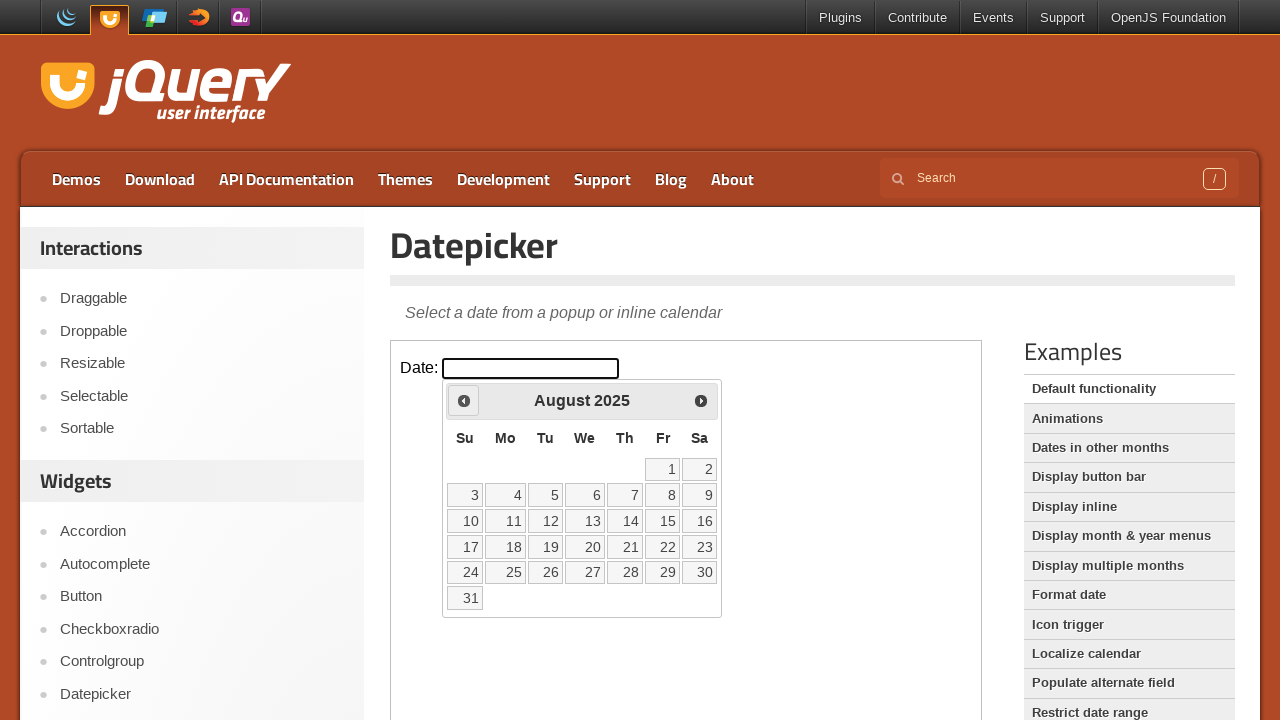

Clicked previous button to navigate backwards (current: August 2025) at (464, 400) on iframe >> nth=0 >> internal:control=enter-frame >> #ui-datepicker-div .ui-datepi
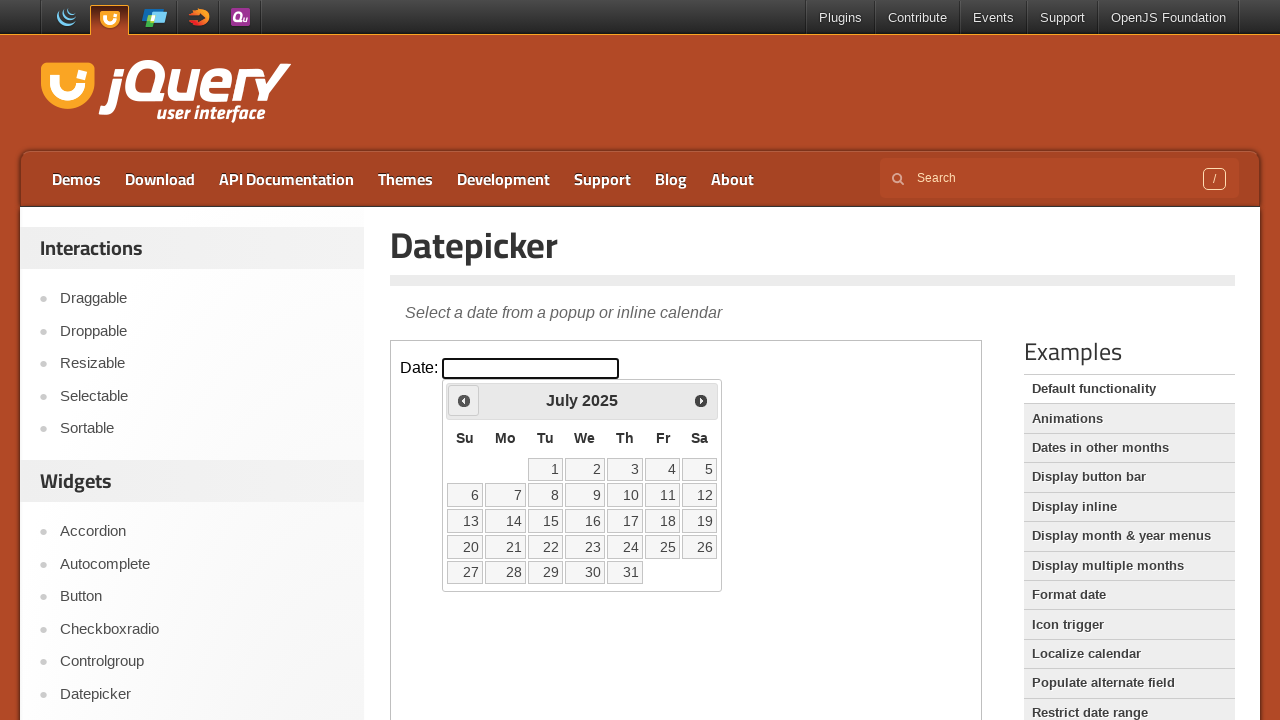

Waited for calendar to update after previous button click
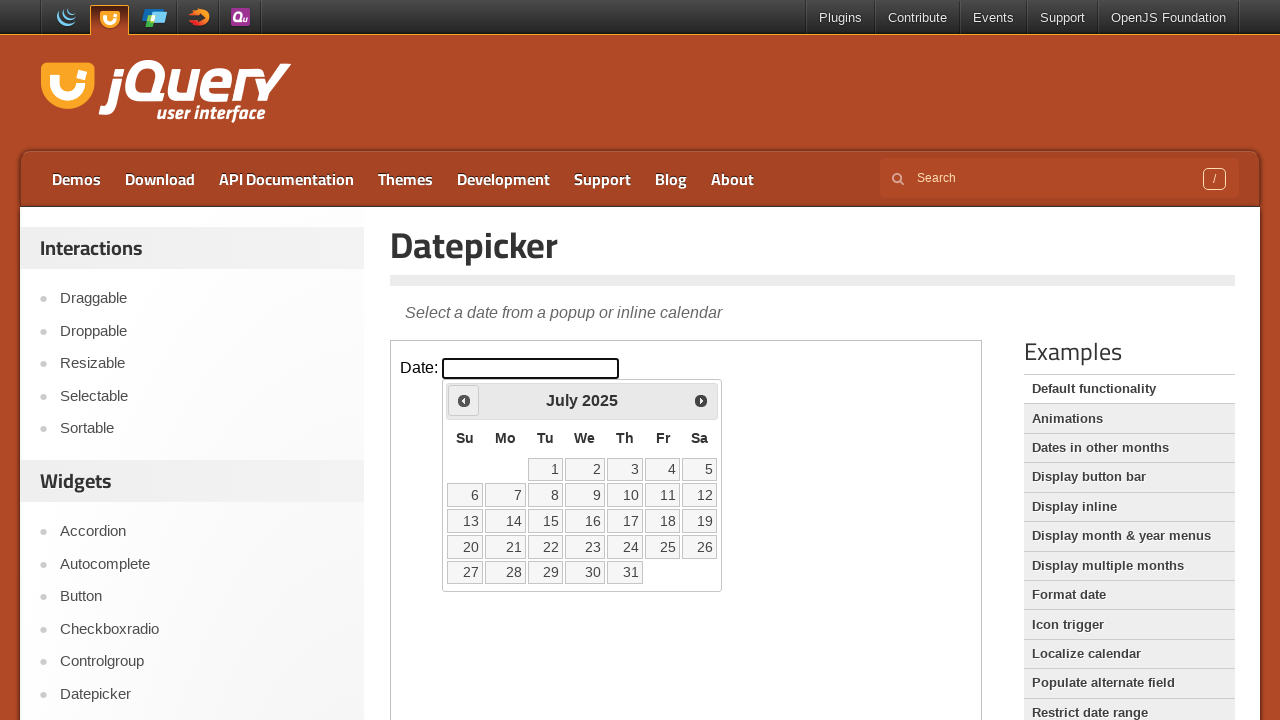

Clicked previous button to navigate backwards (current: July 2025) at (464, 400) on iframe >> nth=0 >> internal:control=enter-frame >> #ui-datepicker-div .ui-datepi
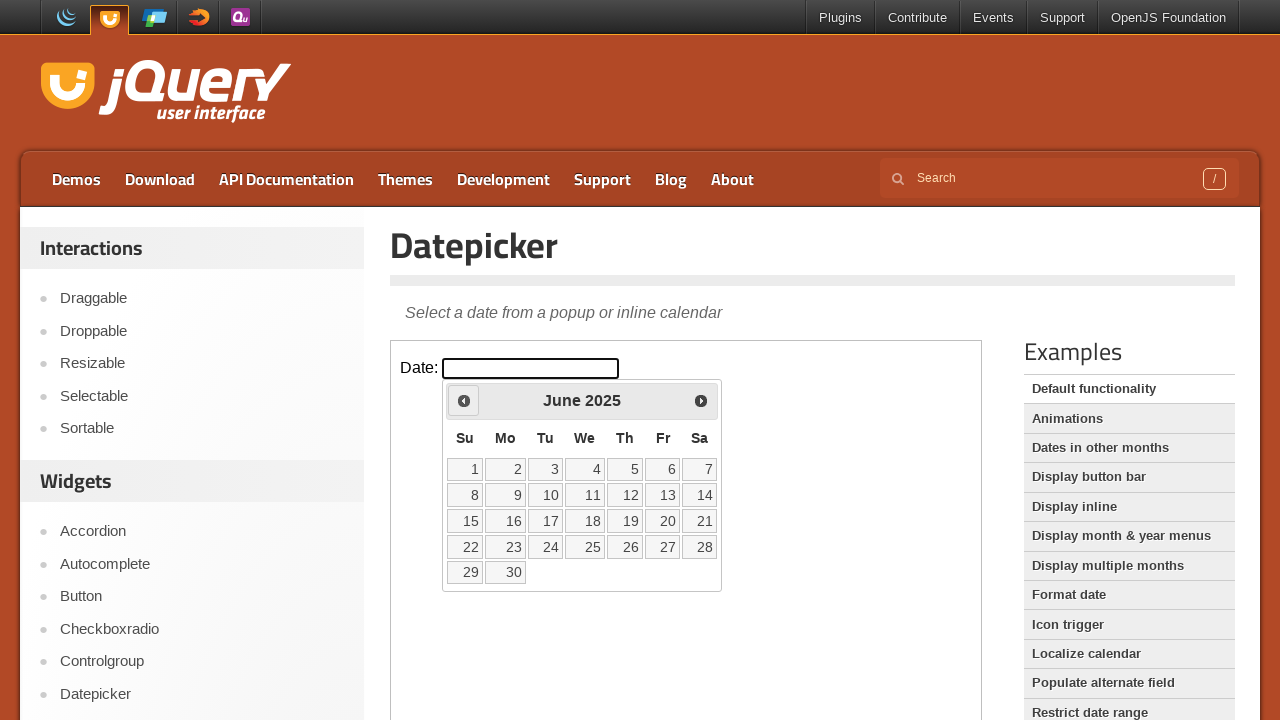

Waited for calendar to update after previous button click
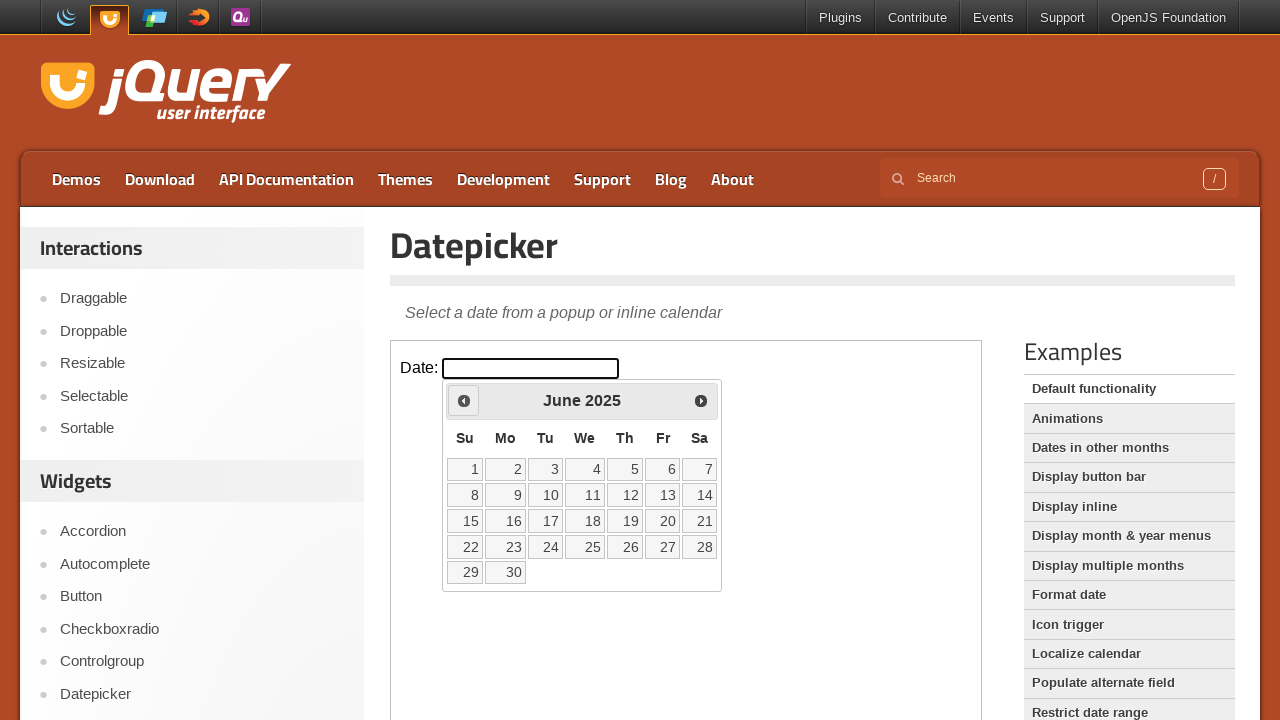

Clicked previous button to navigate backwards (current: June 2025) at (464, 400) on iframe >> nth=0 >> internal:control=enter-frame >> #ui-datepicker-div .ui-datepi
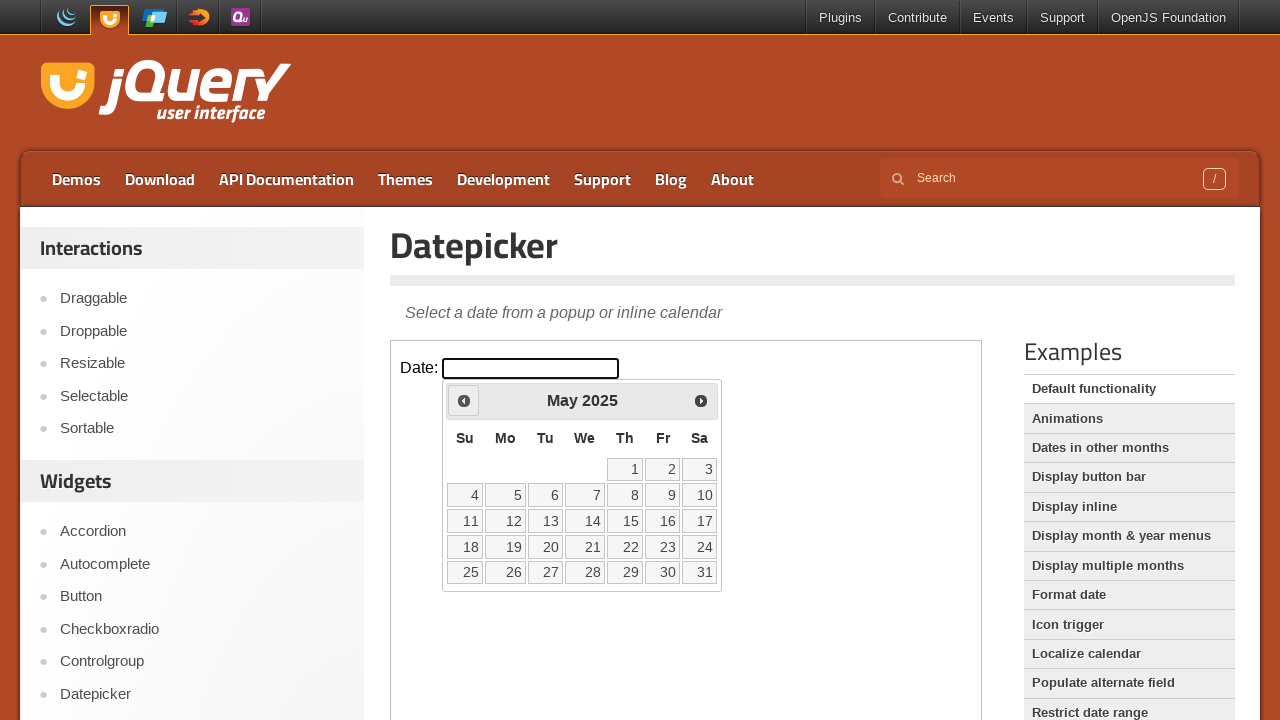

Waited for calendar to update after previous button click
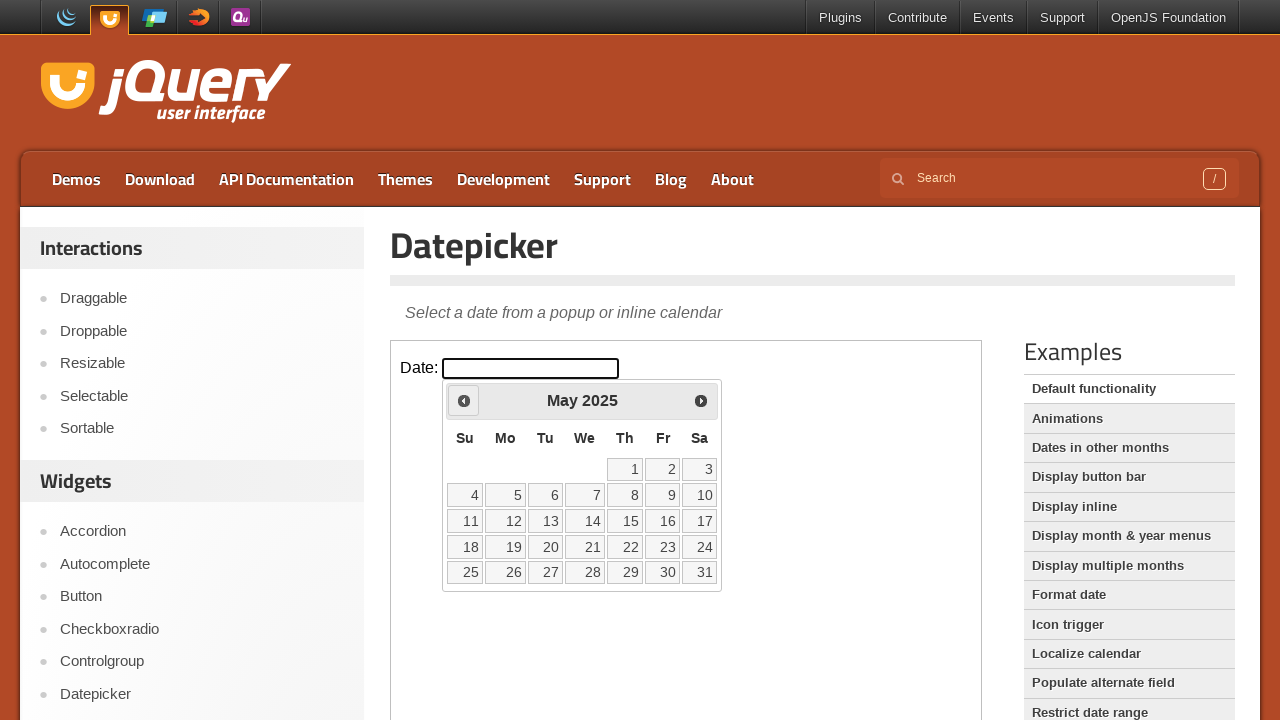

Clicked previous button to navigate backwards (current: May 2025) at (464, 400) on iframe >> nth=0 >> internal:control=enter-frame >> #ui-datepicker-div .ui-datepi
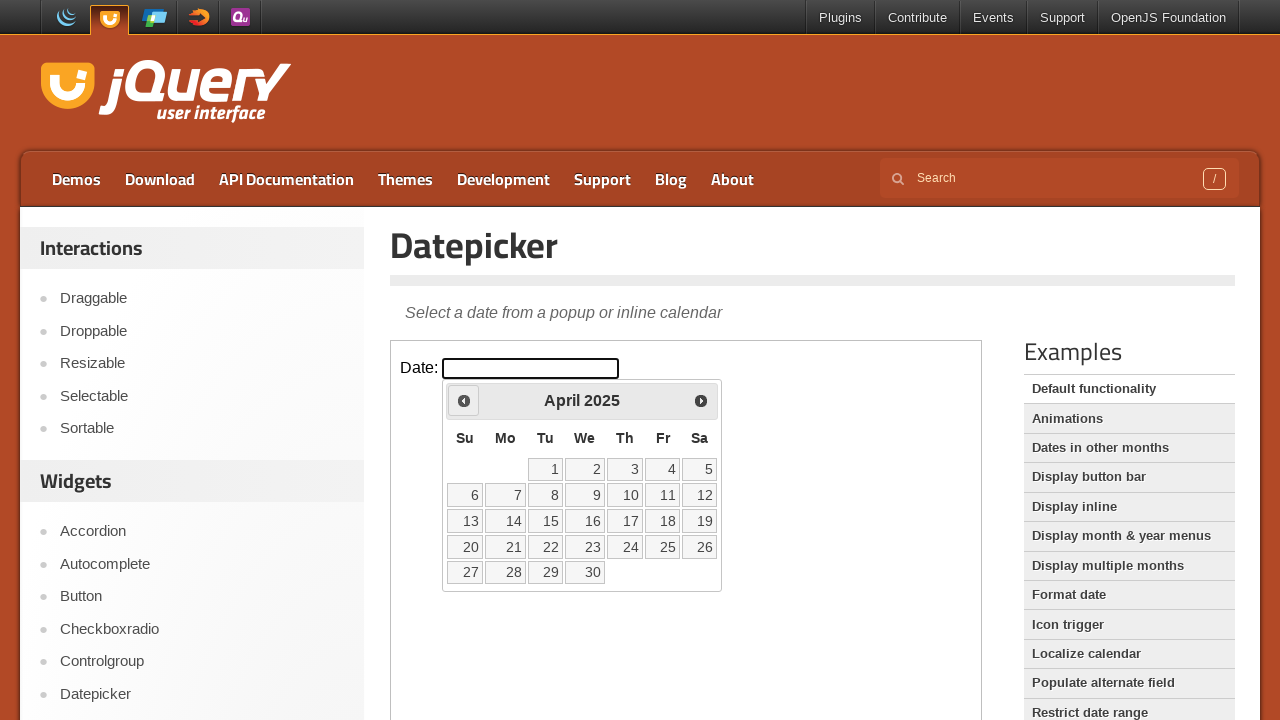

Waited for calendar to update after previous button click
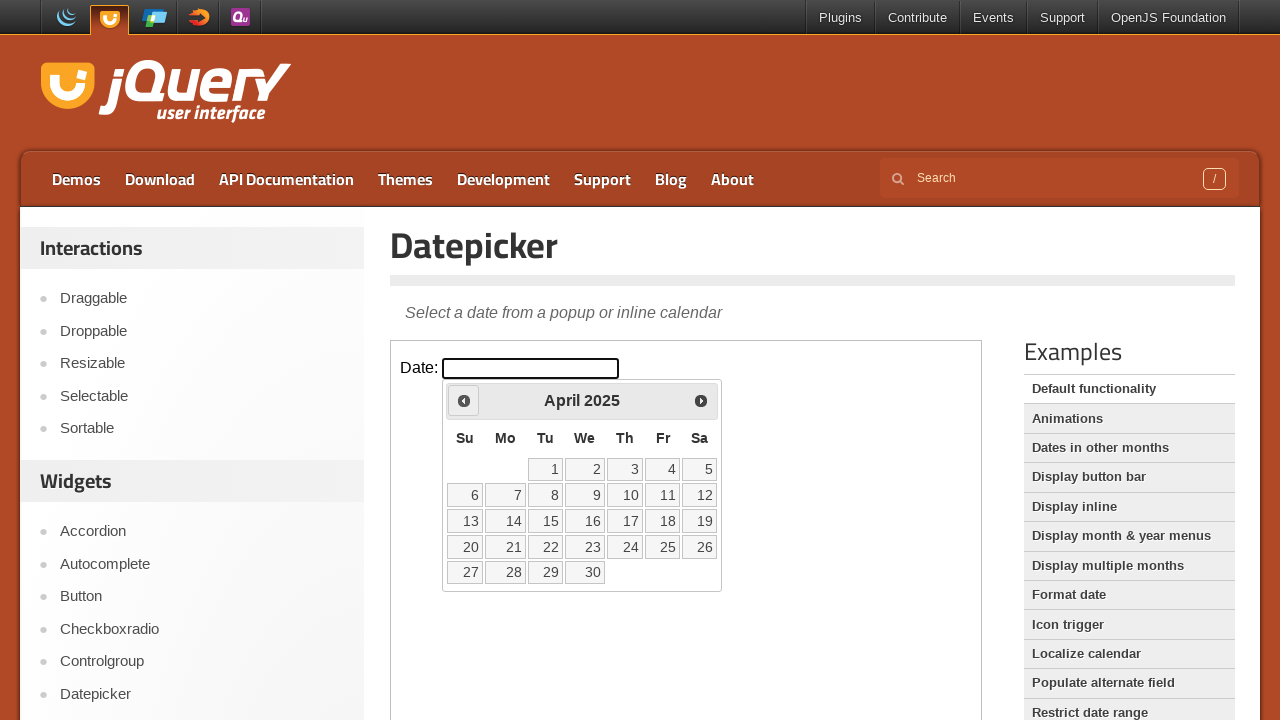

Clicked previous button to navigate backwards (current: April 2025) at (464, 400) on iframe >> nth=0 >> internal:control=enter-frame >> #ui-datepicker-div .ui-datepi
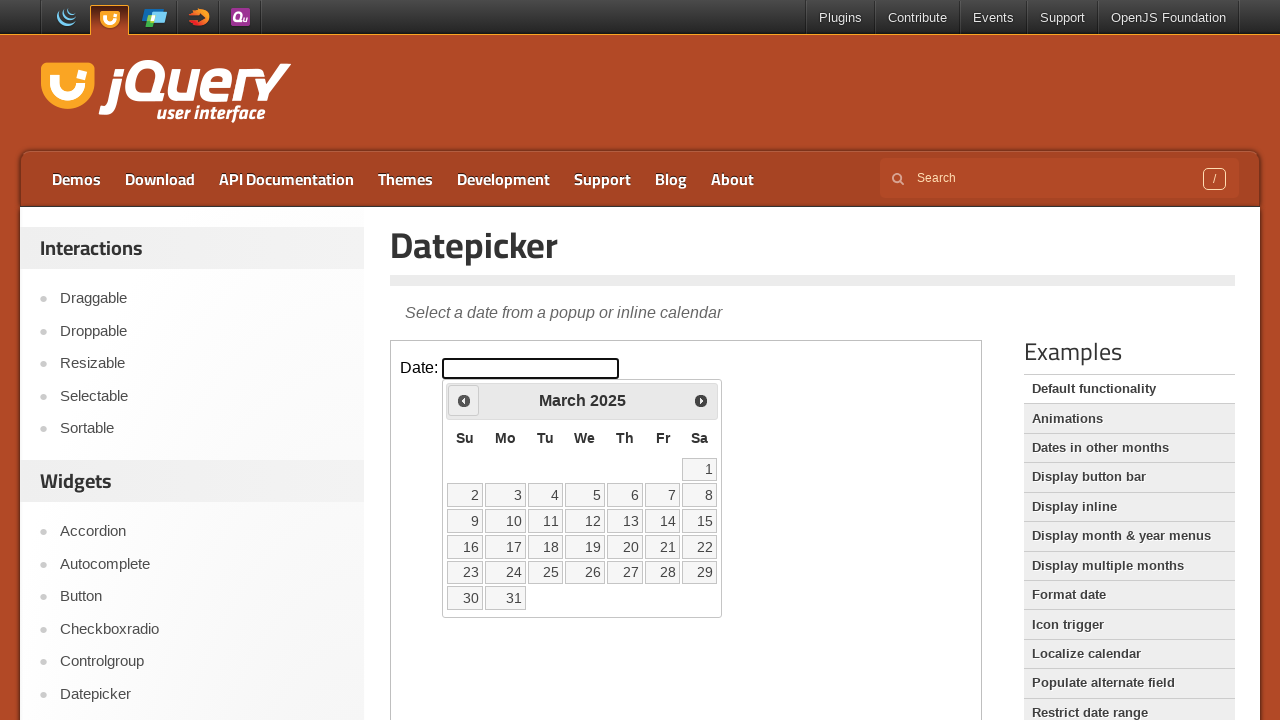

Waited for calendar to update after previous button click
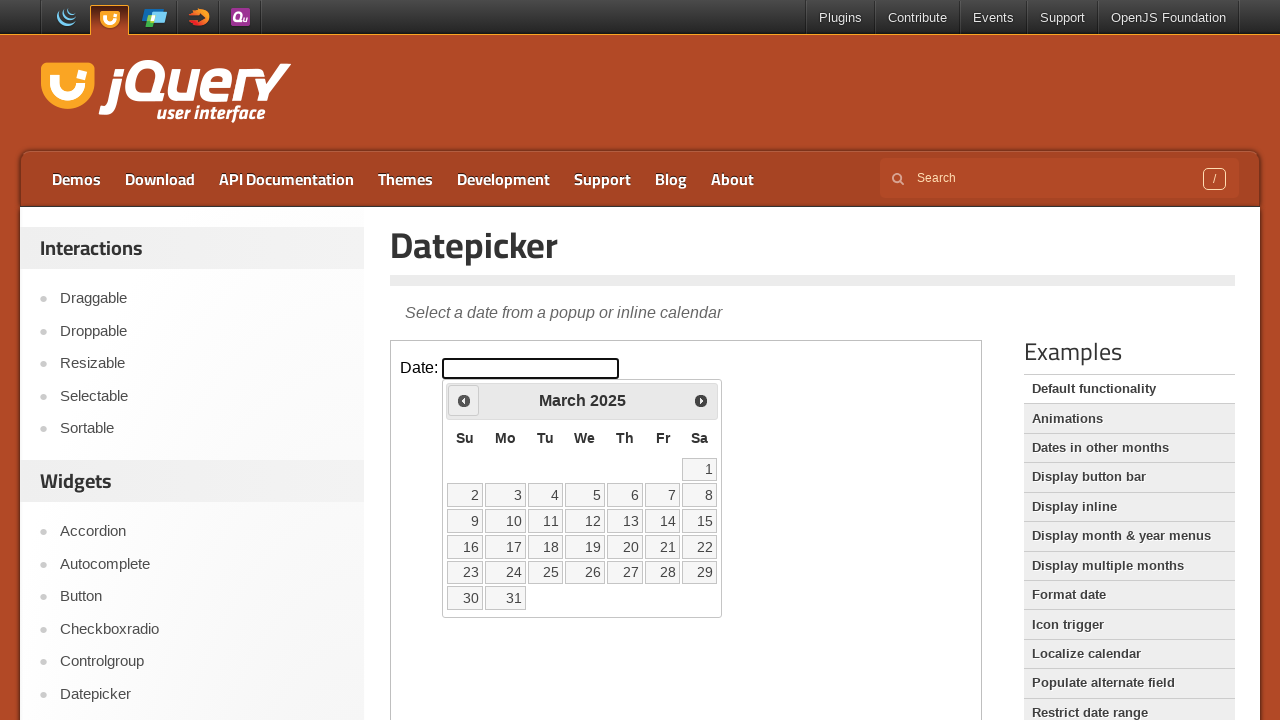

Clicked previous button to navigate backwards (current: March 2025) at (464, 400) on iframe >> nth=0 >> internal:control=enter-frame >> #ui-datepicker-div .ui-datepi
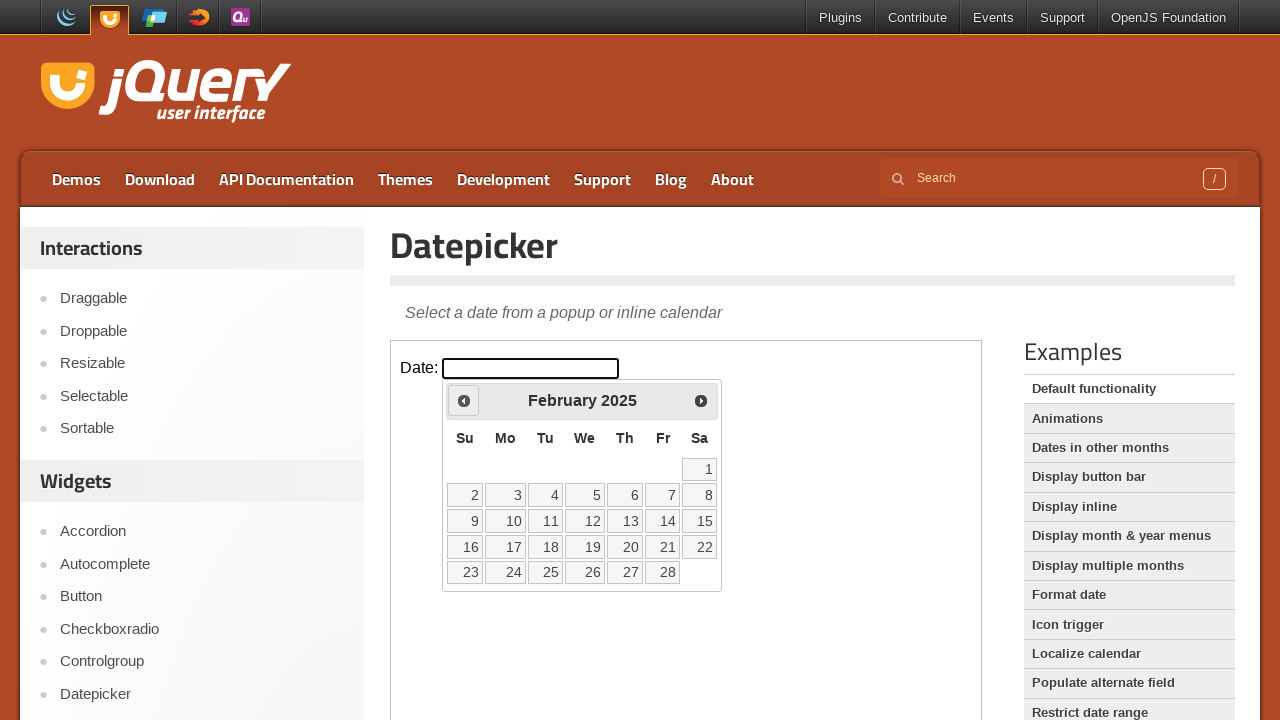

Waited for calendar to update after previous button click
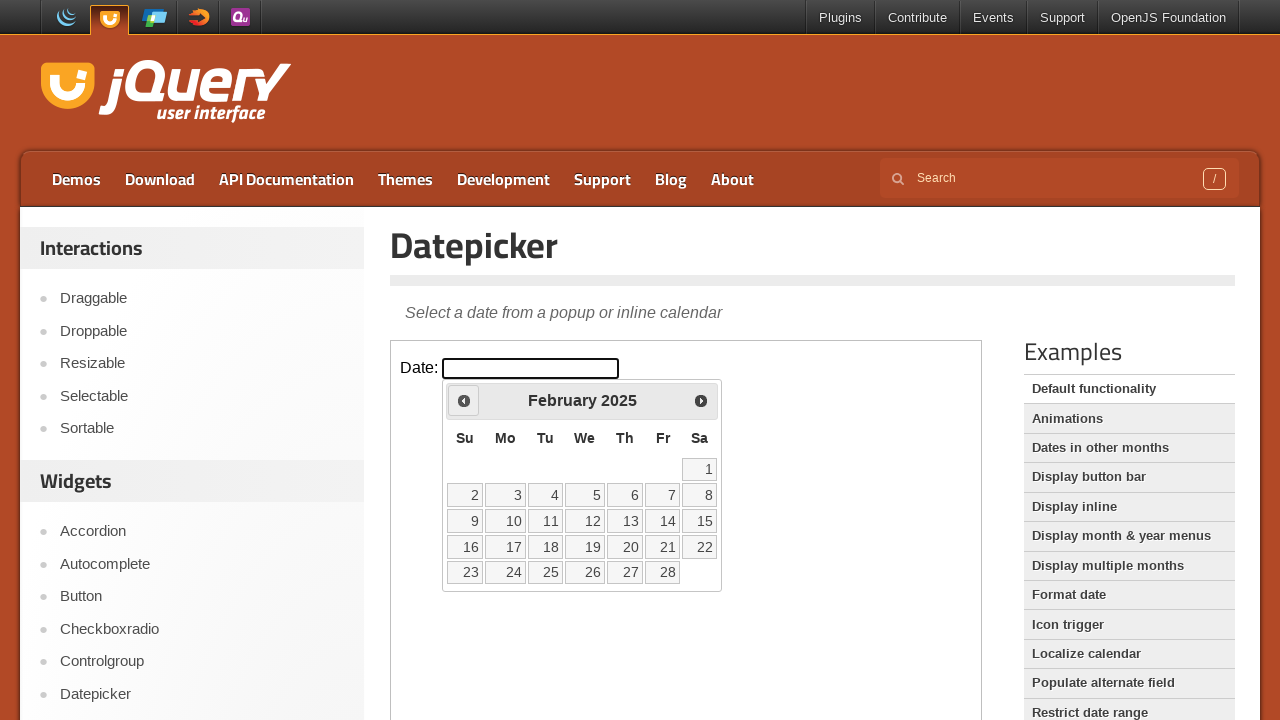

Clicked previous button to navigate backwards (current: February 2025) at (464, 400) on iframe >> nth=0 >> internal:control=enter-frame >> #ui-datepicker-div .ui-datepi
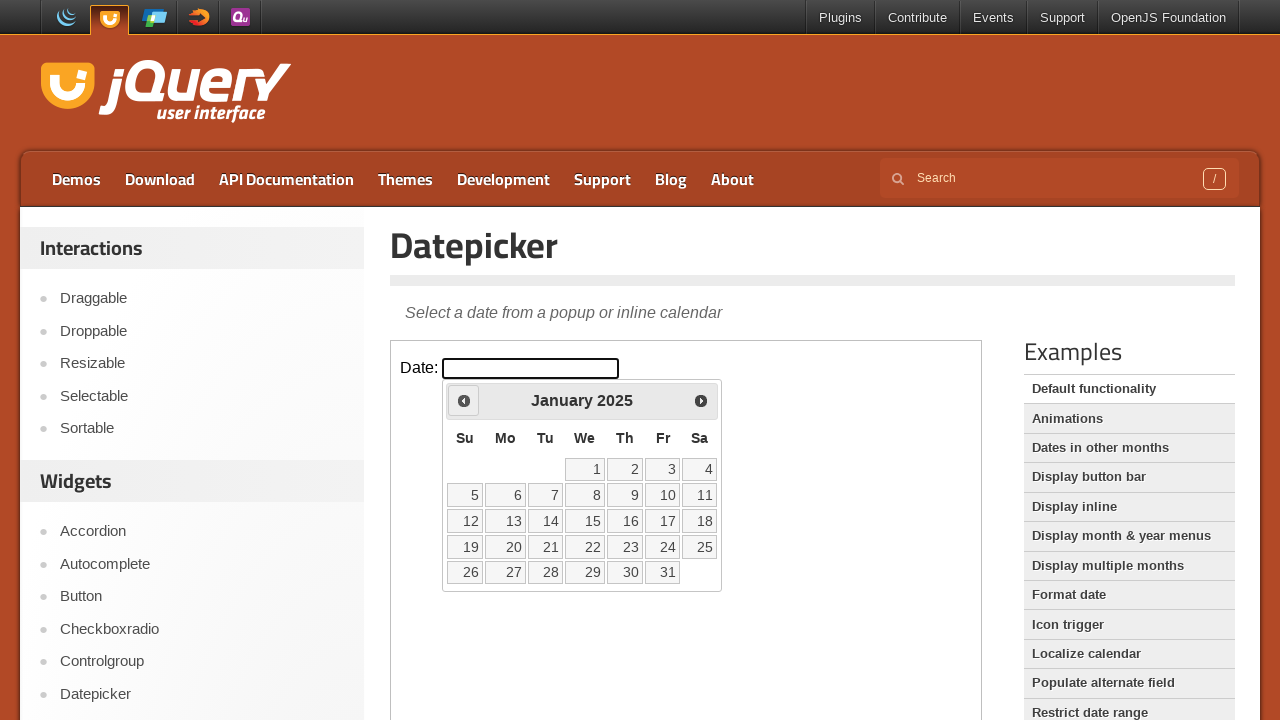

Waited for calendar to update after previous button click
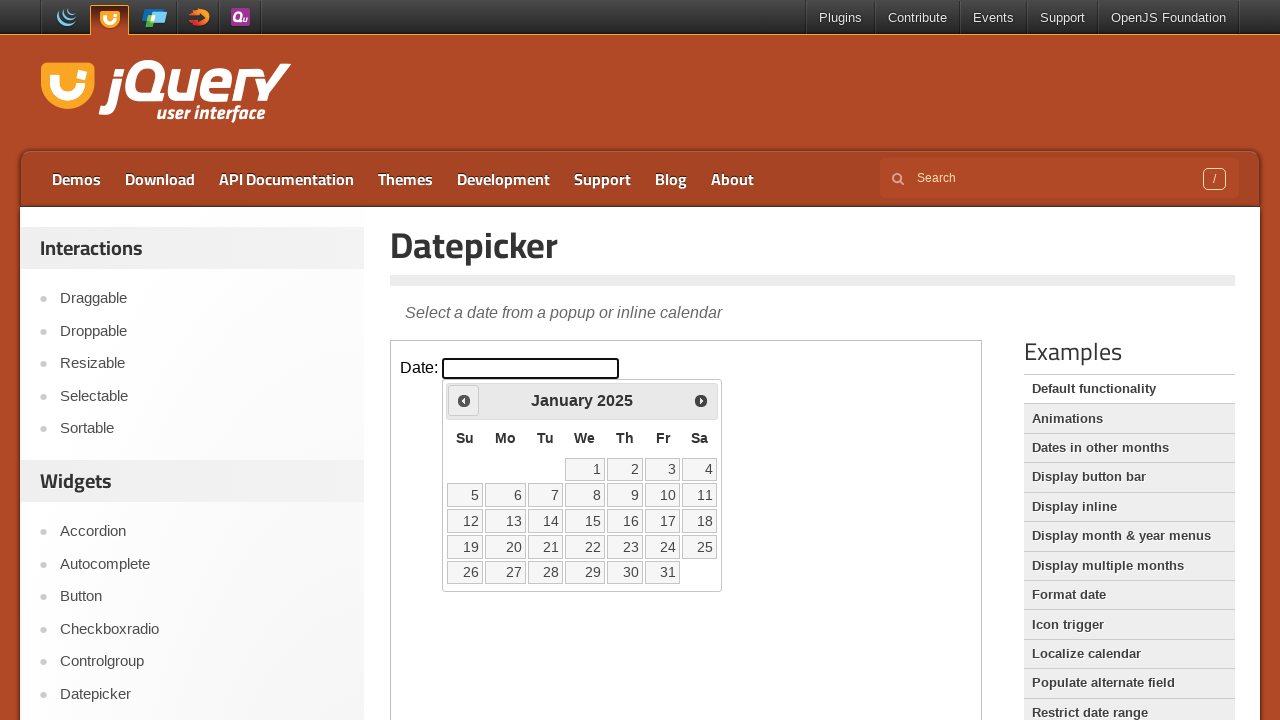

Clicked previous button to navigate backwards (current: January 2025) at (464, 400) on iframe >> nth=0 >> internal:control=enter-frame >> #ui-datepicker-div .ui-datepi
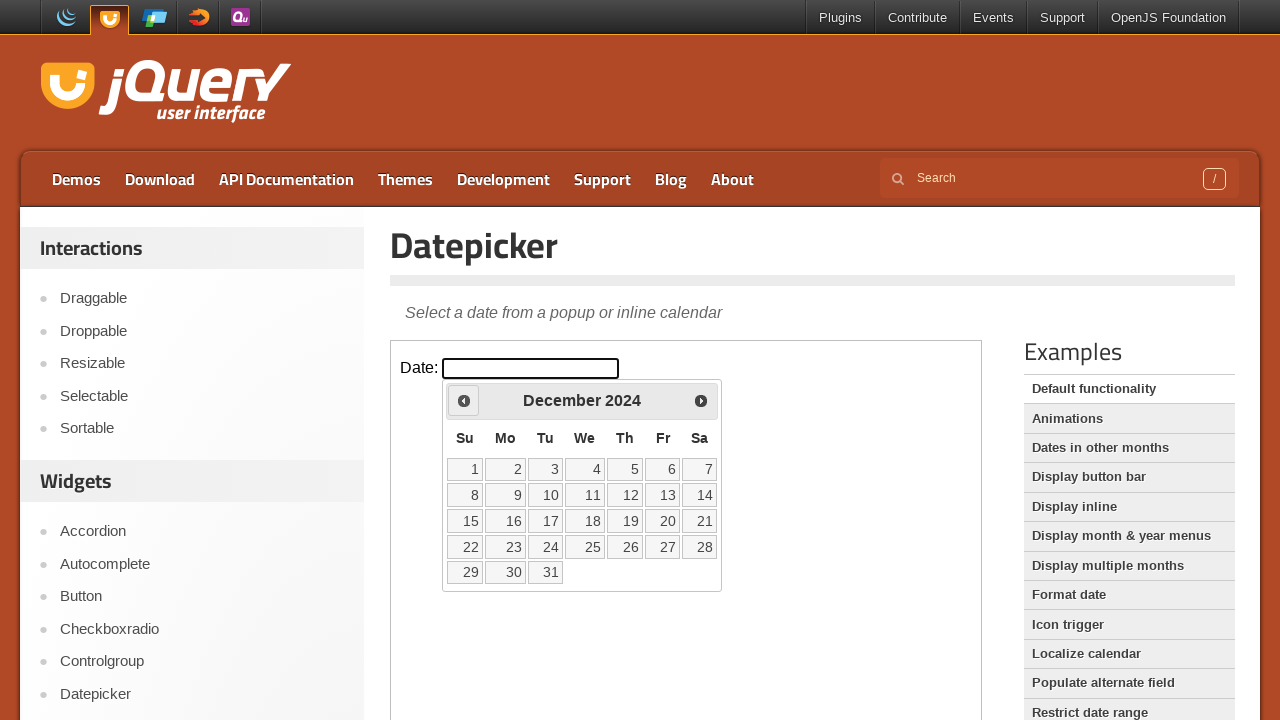

Waited for calendar to update after previous button click
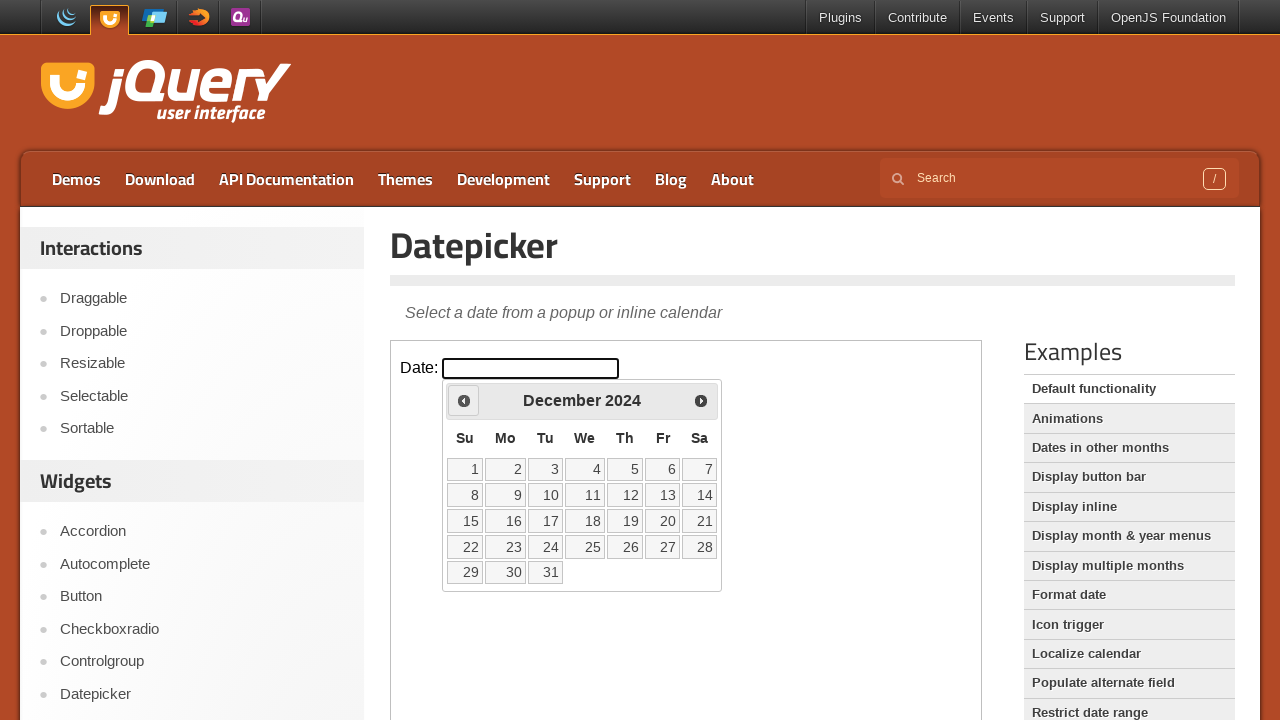

Clicked previous button to navigate backwards (current: December 2024) at (464, 400) on iframe >> nth=0 >> internal:control=enter-frame >> #ui-datepicker-div .ui-datepi
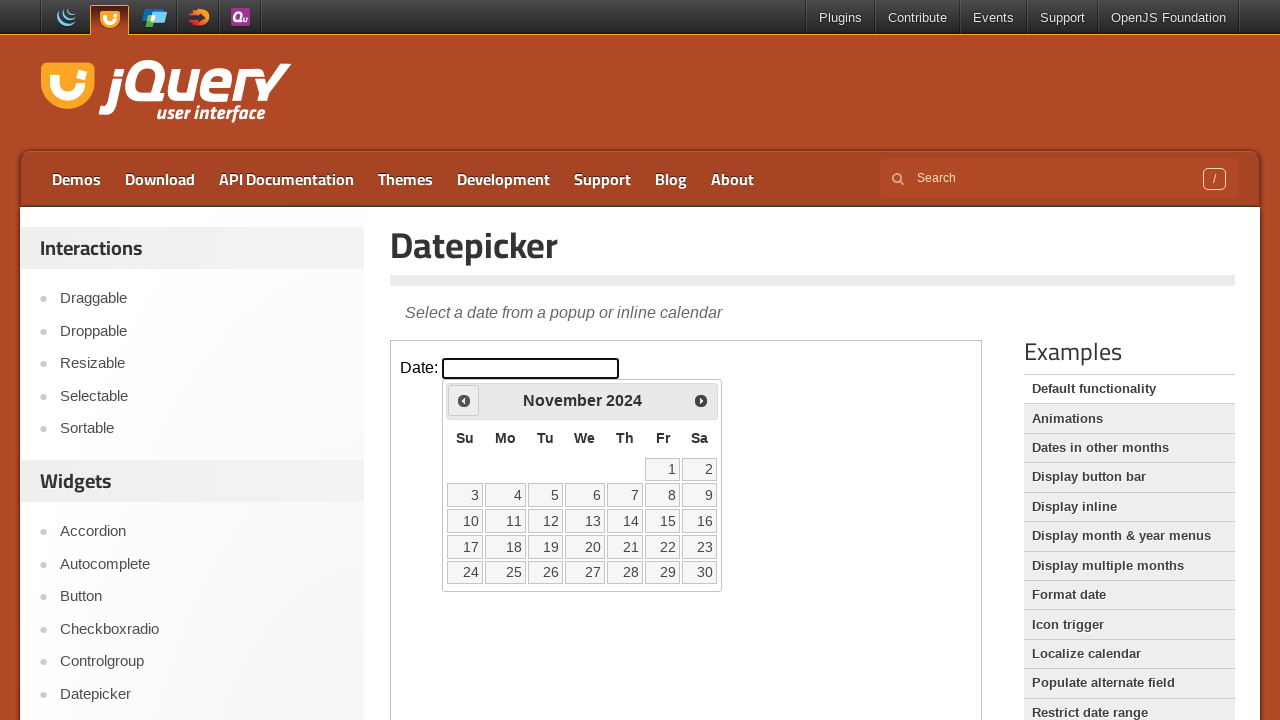

Waited for calendar to update after previous button click
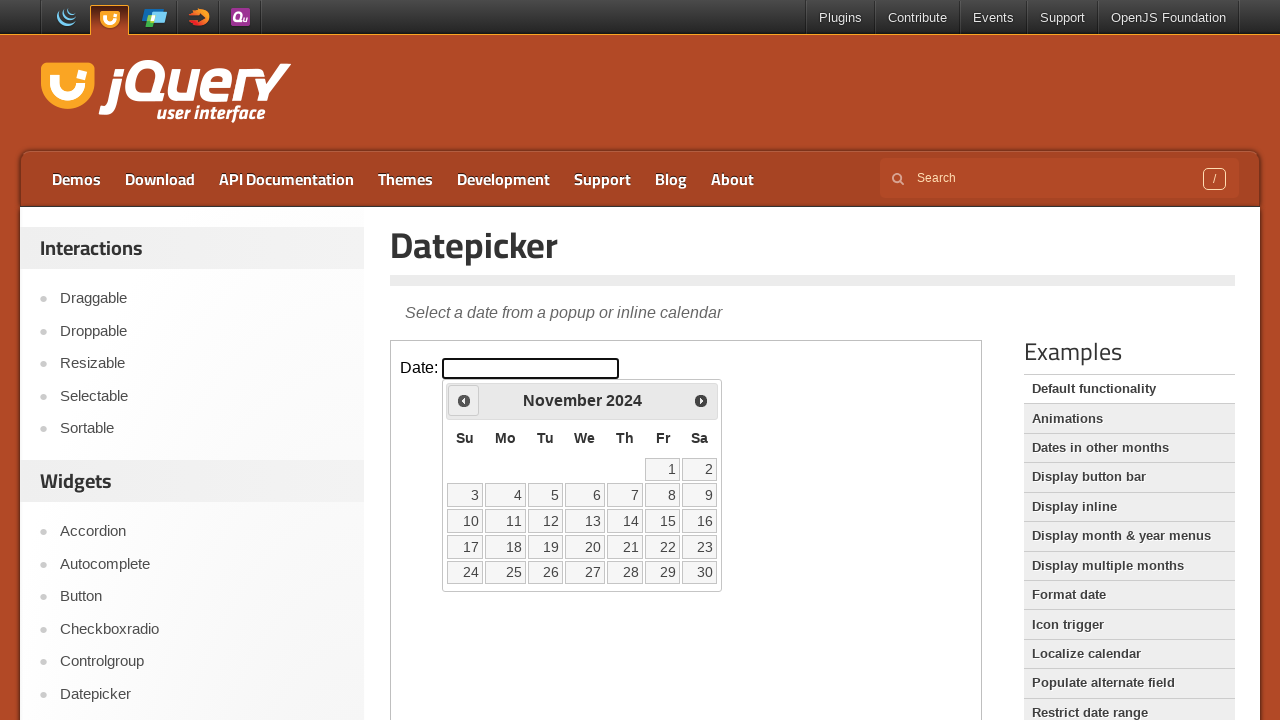

Clicked previous button to navigate backwards (current: November 2024) at (464, 400) on iframe >> nth=0 >> internal:control=enter-frame >> #ui-datepicker-div .ui-datepi
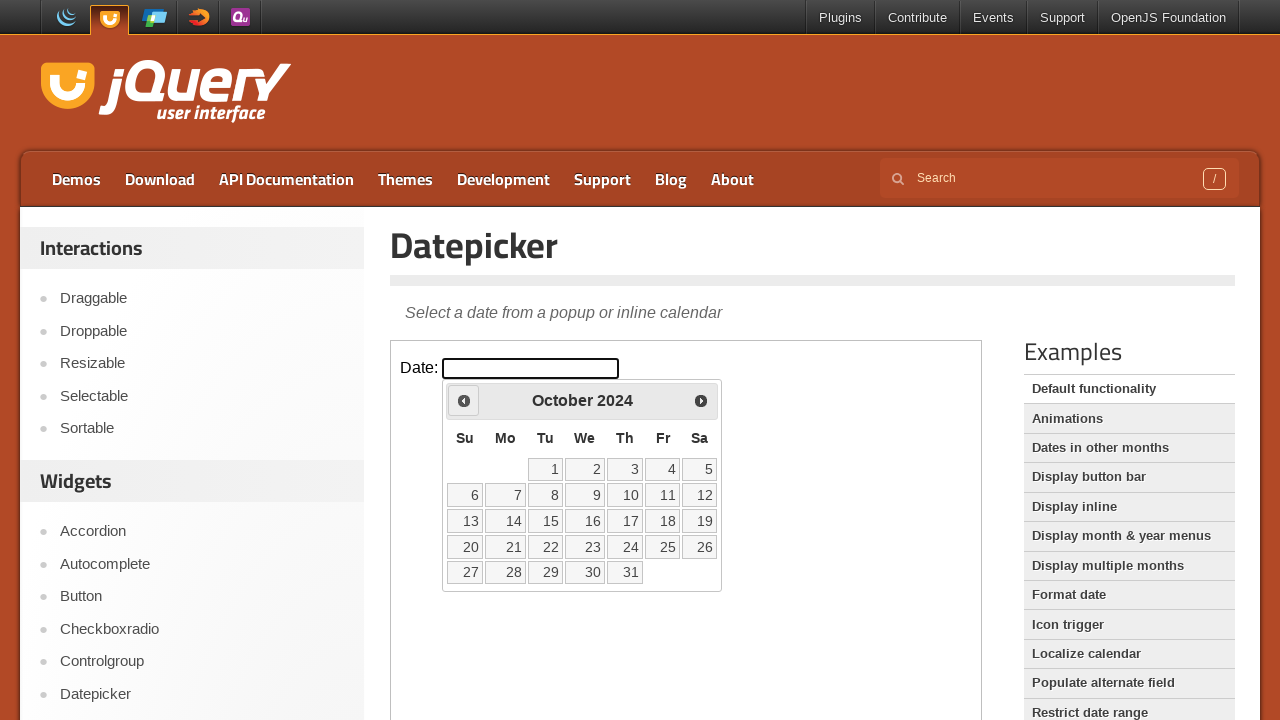

Waited for calendar to update after previous button click
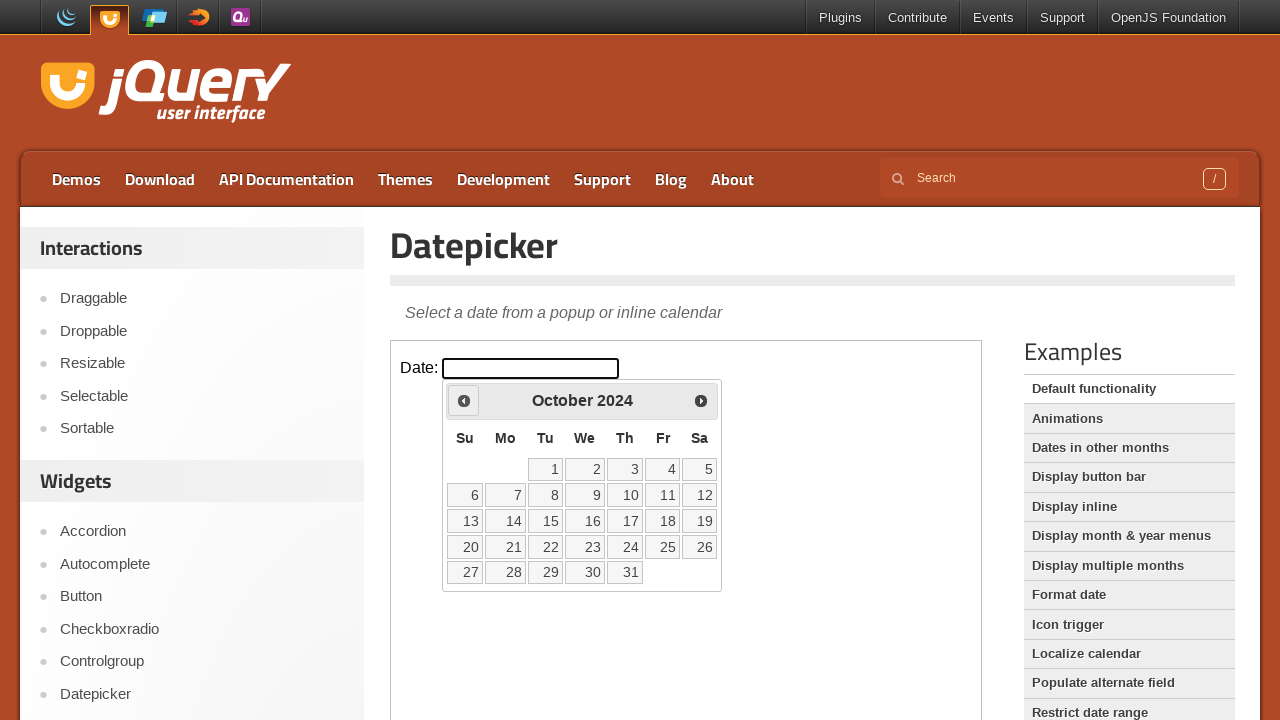

Clicked previous button to navigate backwards (current: October 2024) at (464, 400) on iframe >> nth=0 >> internal:control=enter-frame >> #ui-datepicker-div .ui-datepi
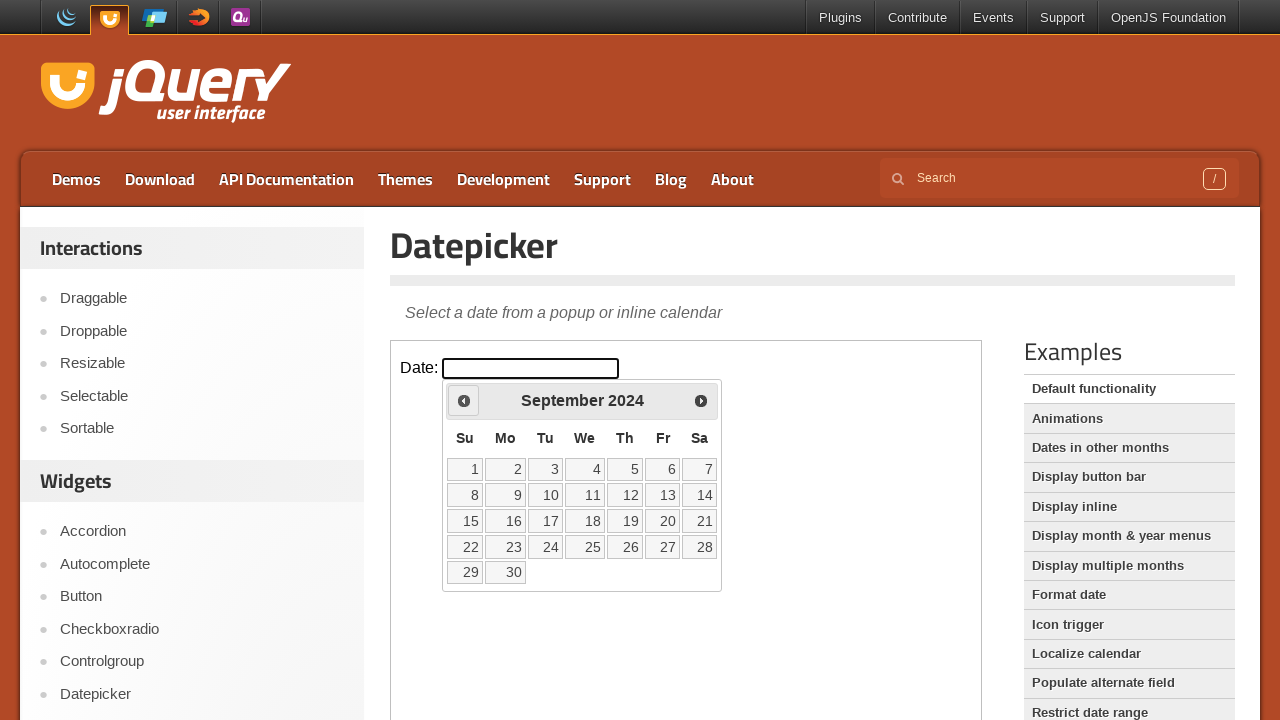

Waited for calendar to update after previous button click
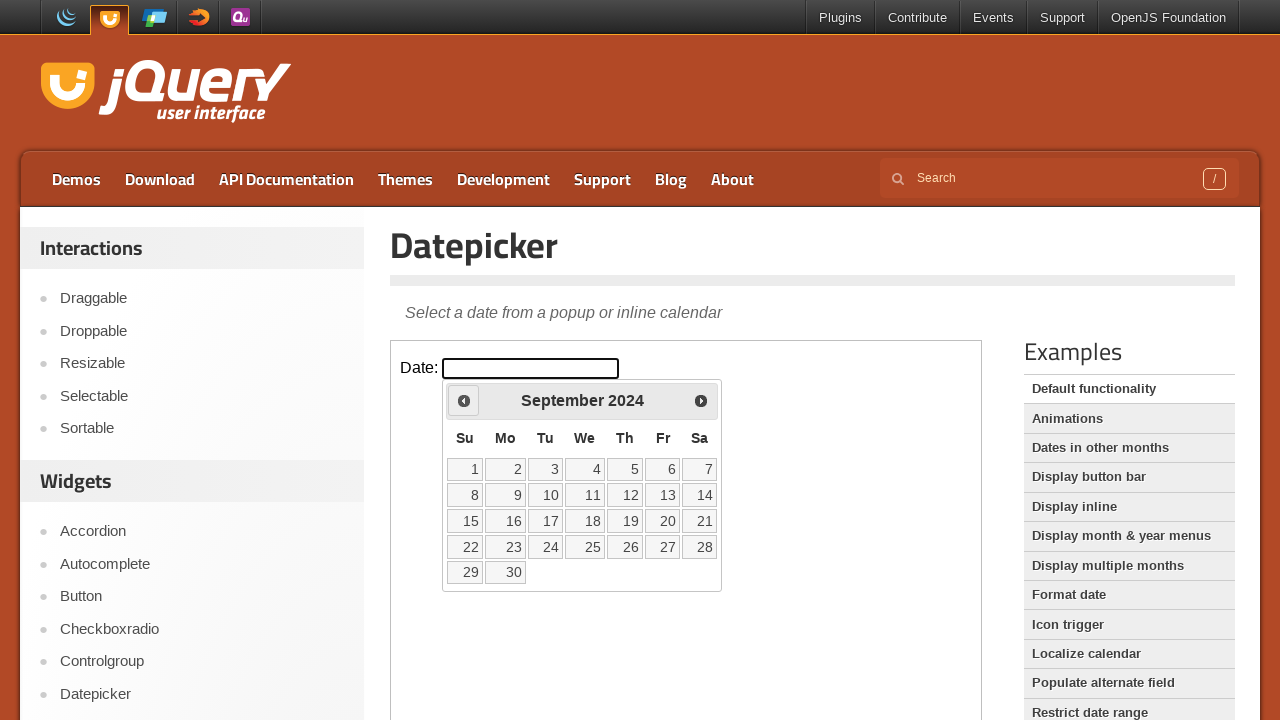

Clicked previous button to navigate backwards (current: September 2024) at (464, 400) on iframe >> nth=0 >> internal:control=enter-frame >> #ui-datepicker-div .ui-datepi
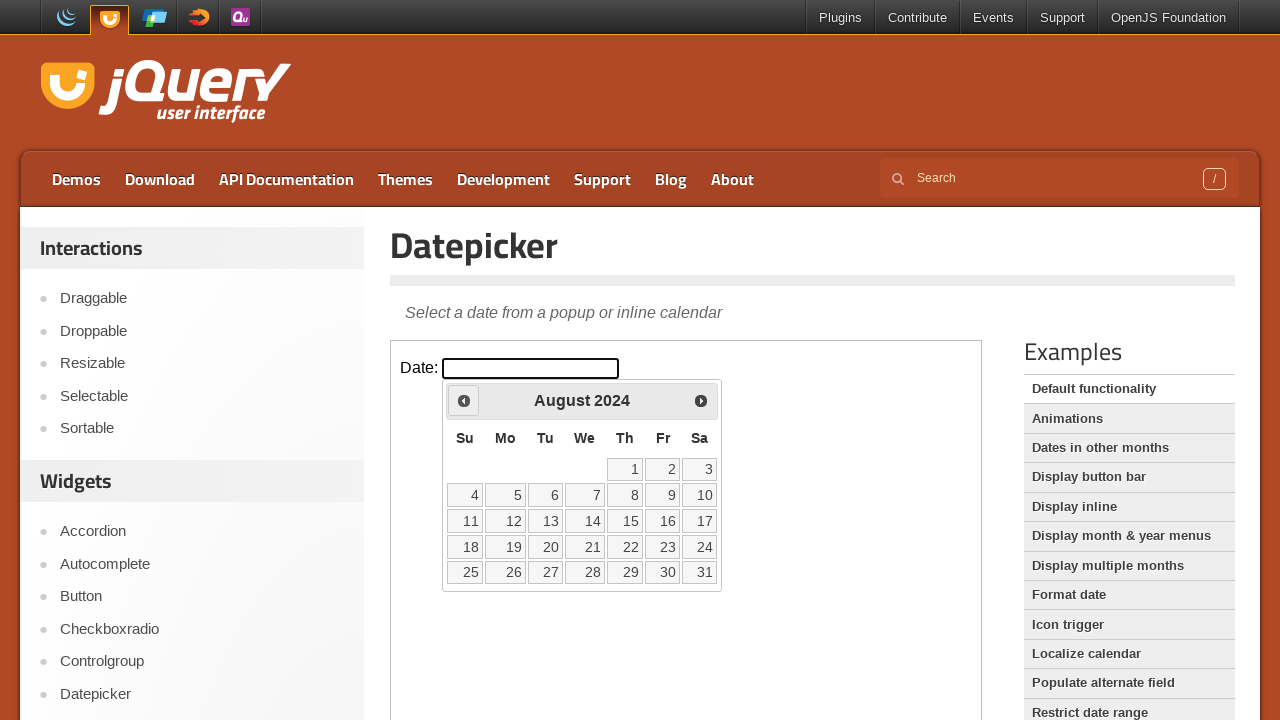

Waited for calendar to update after previous button click
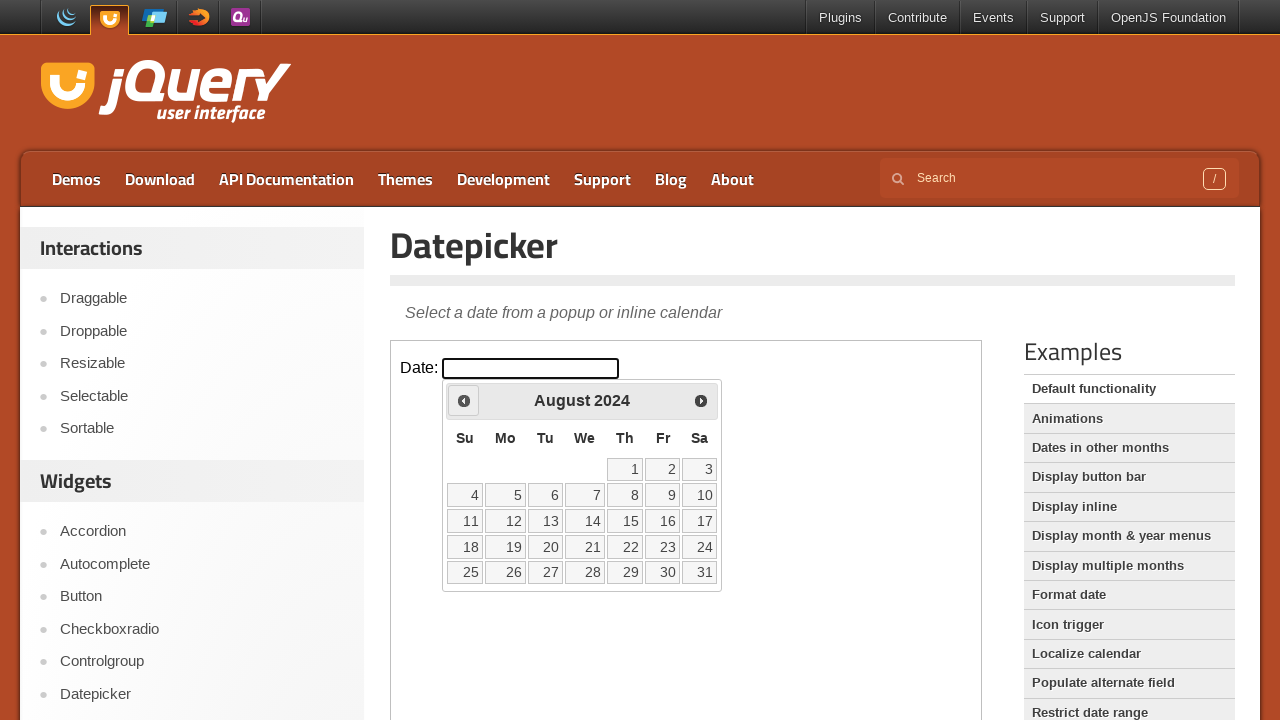

Clicked previous button to navigate backwards (current: August 2024) at (464, 400) on iframe >> nth=0 >> internal:control=enter-frame >> #ui-datepicker-div .ui-datepi
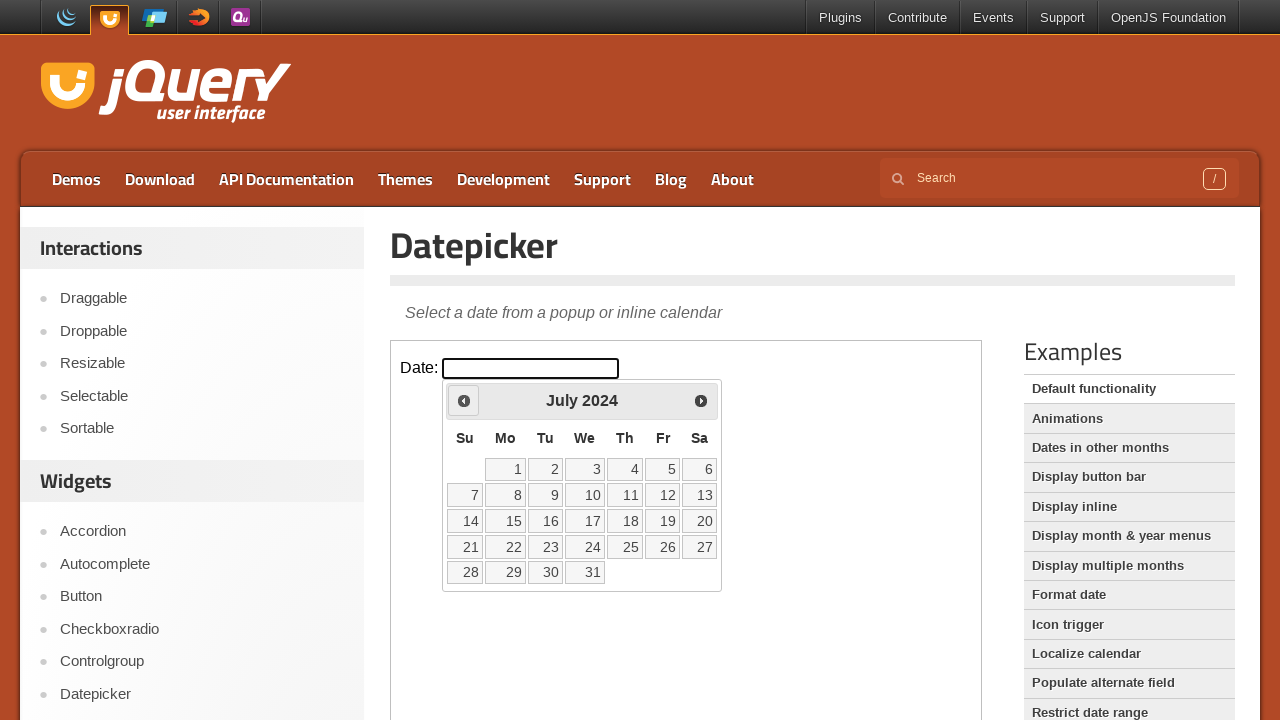

Waited for calendar to update after previous button click
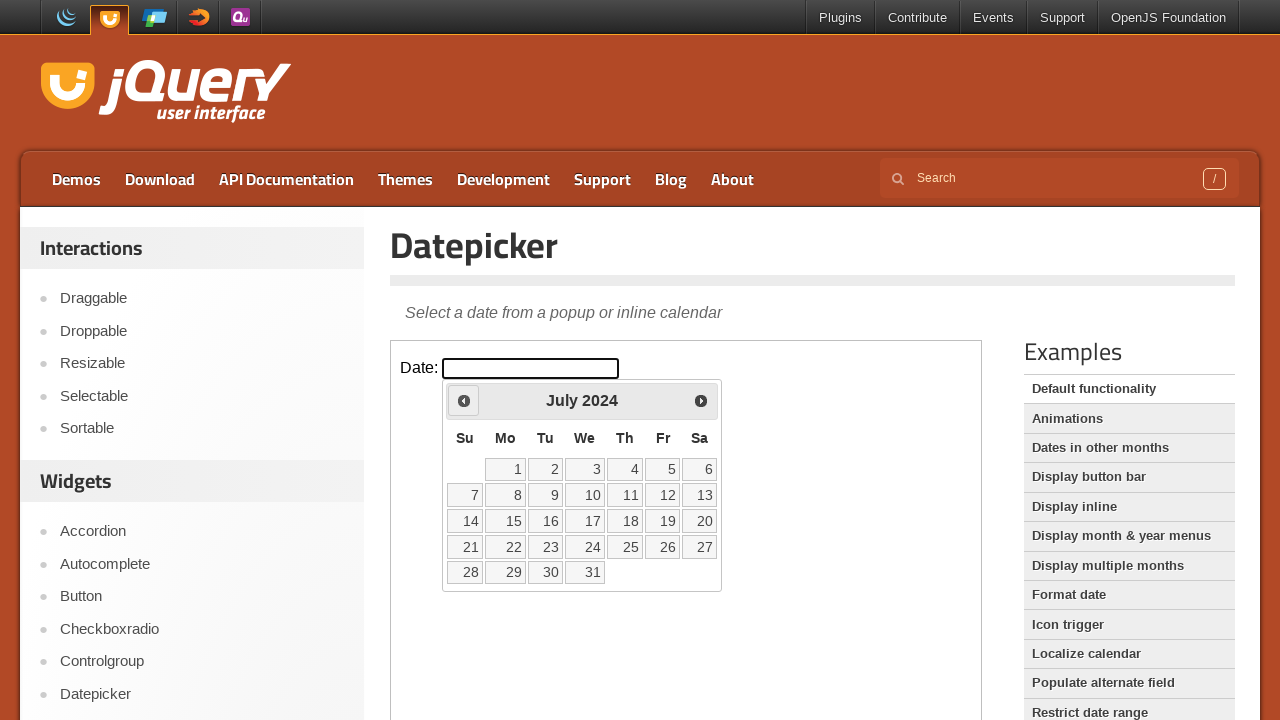

Clicked previous button to navigate backwards (current: July 2024) at (464, 400) on iframe >> nth=0 >> internal:control=enter-frame >> #ui-datepicker-div .ui-datepi
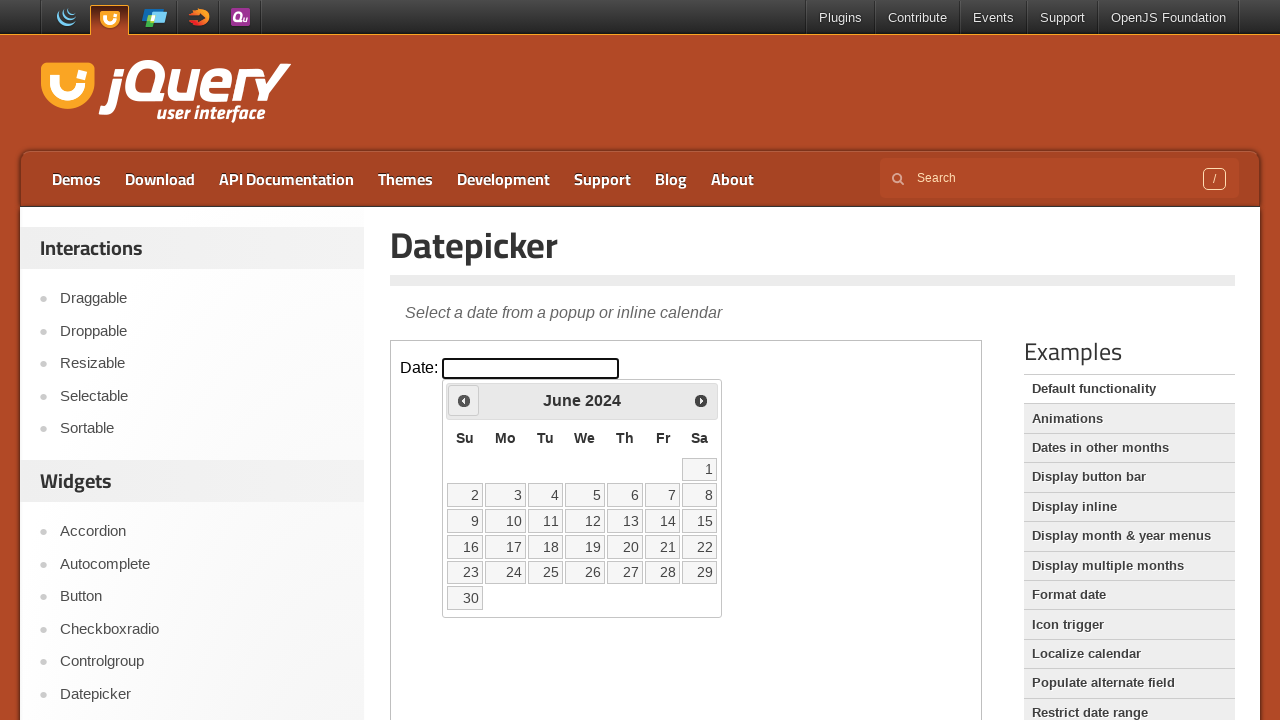

Waited for calendar to update after previous button click
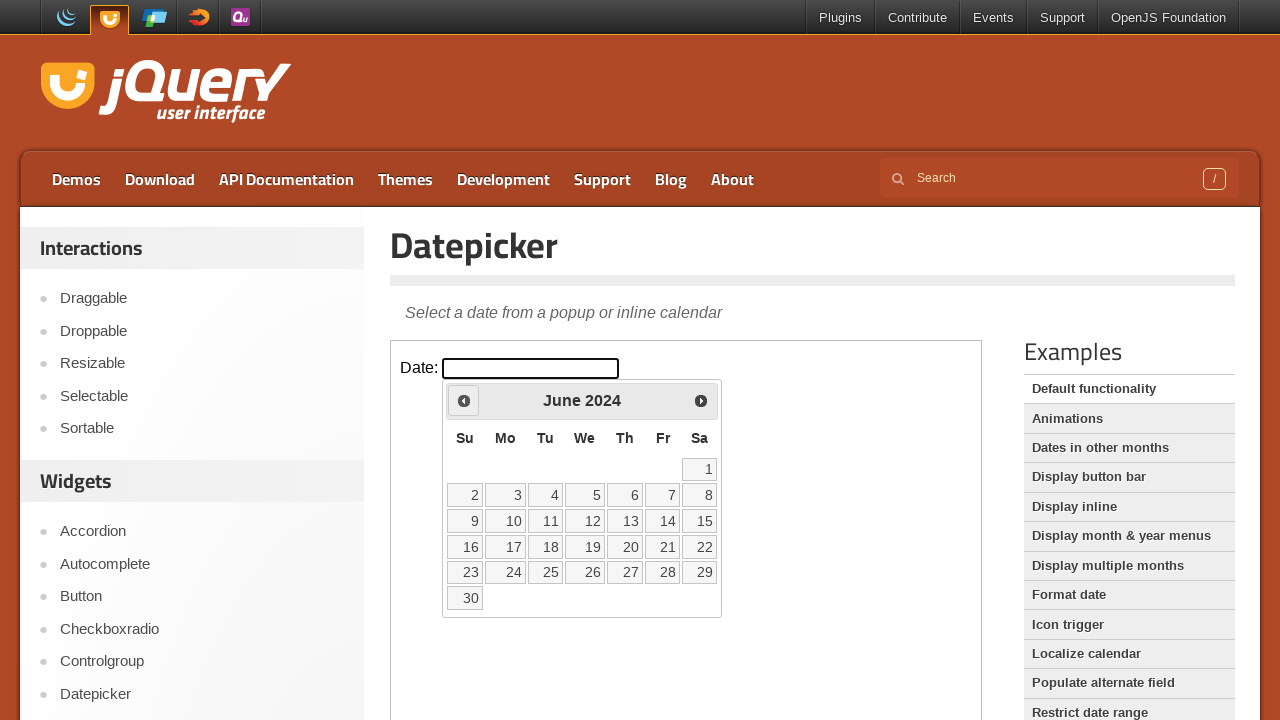

Clicked previous button to navigate backwards (current: June 2024) at (464, 400) on iframe >> nth=0 >> internal:control=enter-frame >> #ui-datepicker-div .ui-datepi
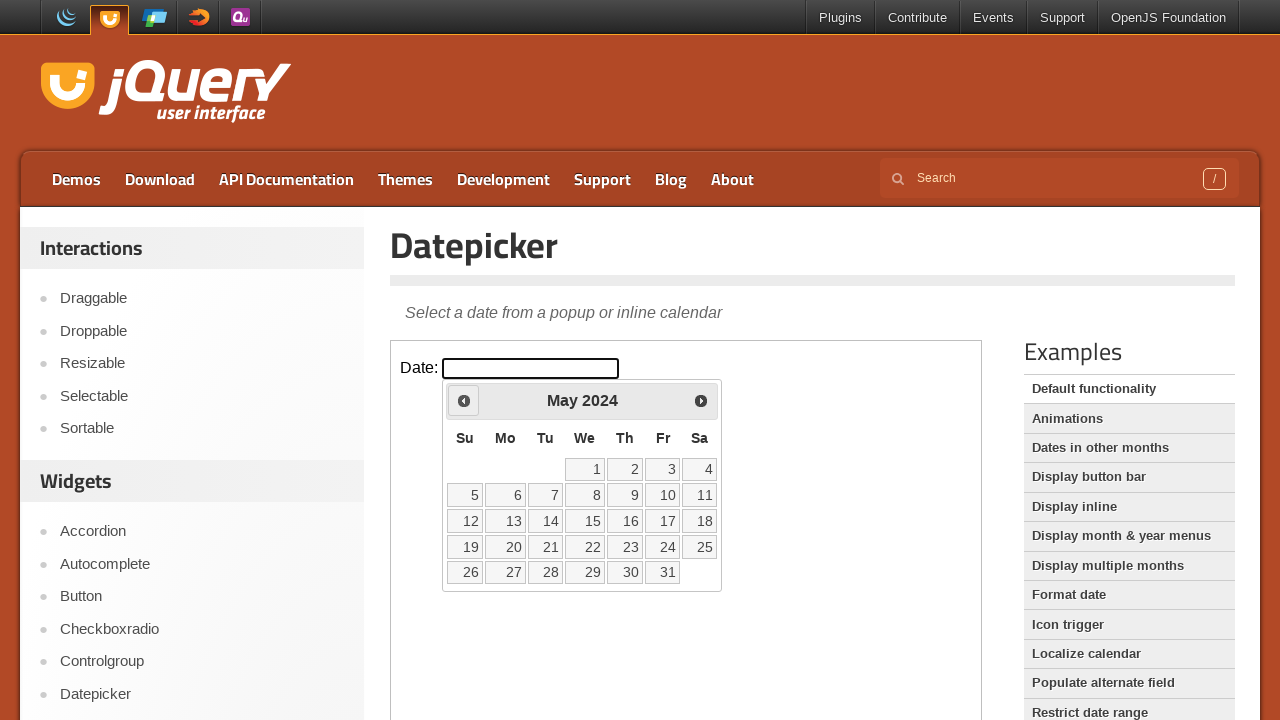

Waited for calendar to update after previous button click
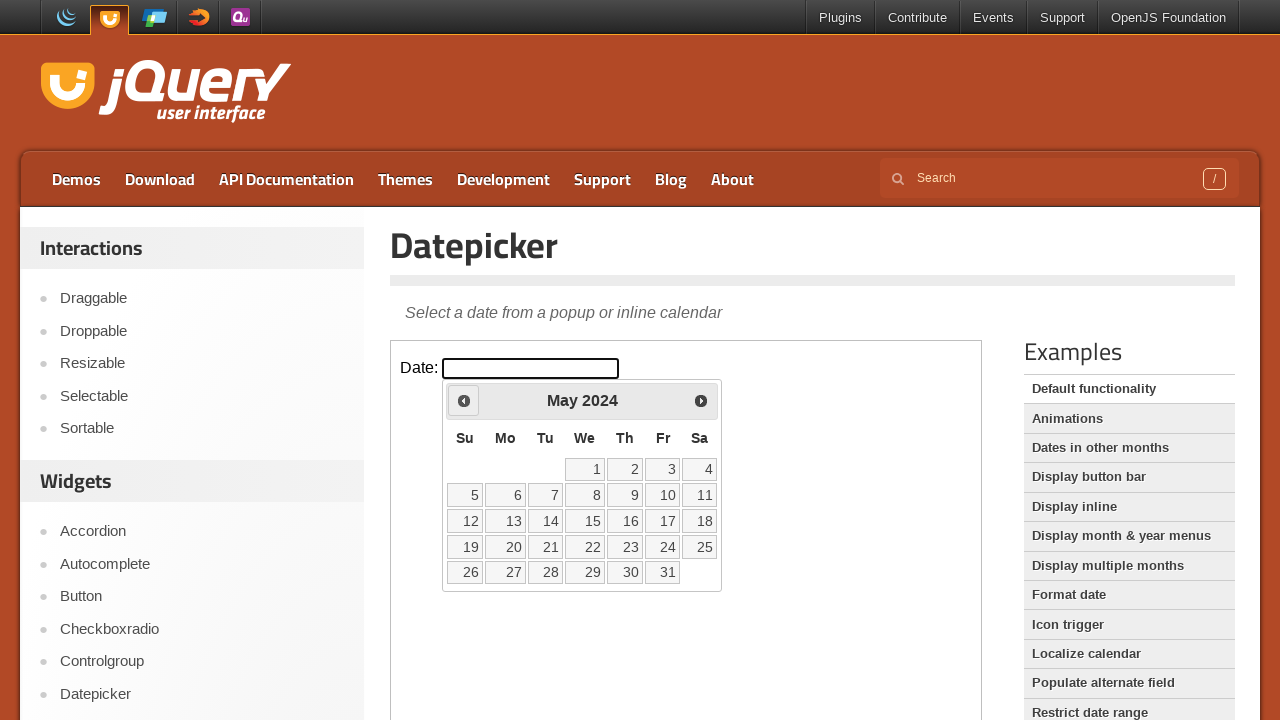

Clicked previous button to navigate backwards (current: May 2024) at (464, 400) on iframe >> nth=0 >> internal:control=enter-frame >> #ui-datepicker-div .ui-datepi
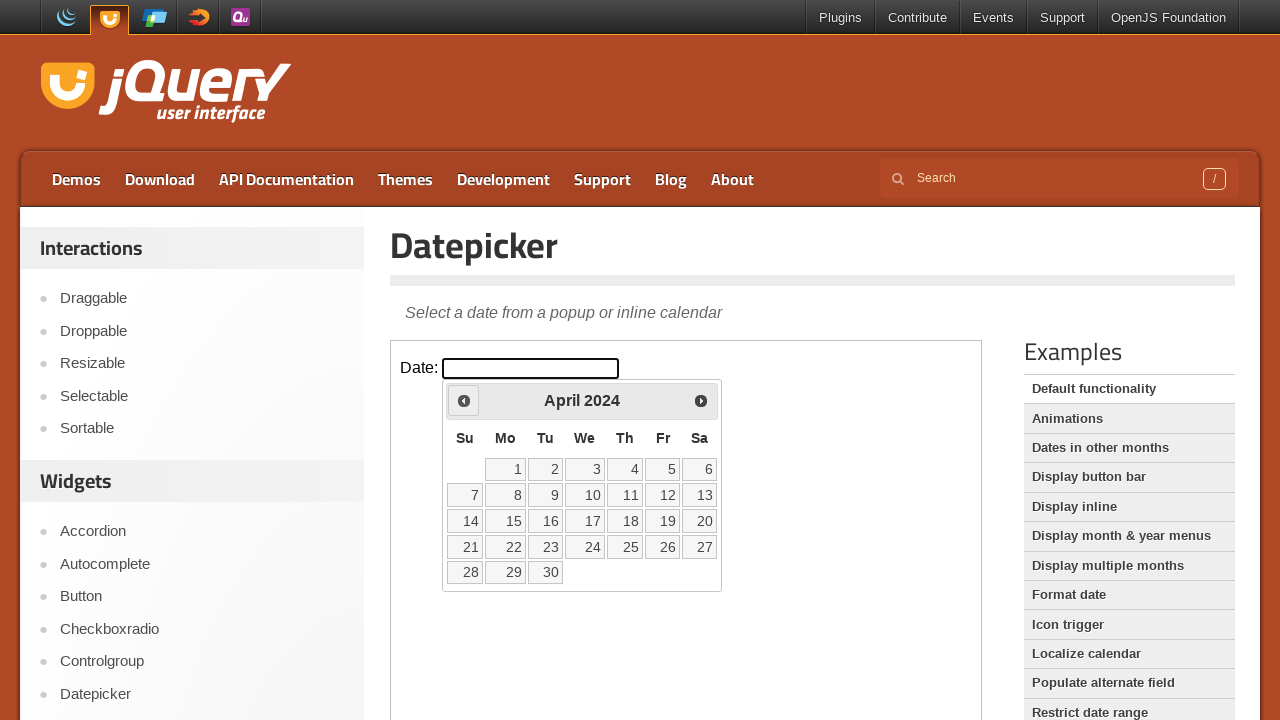

Waited for calendar to update after previous button click
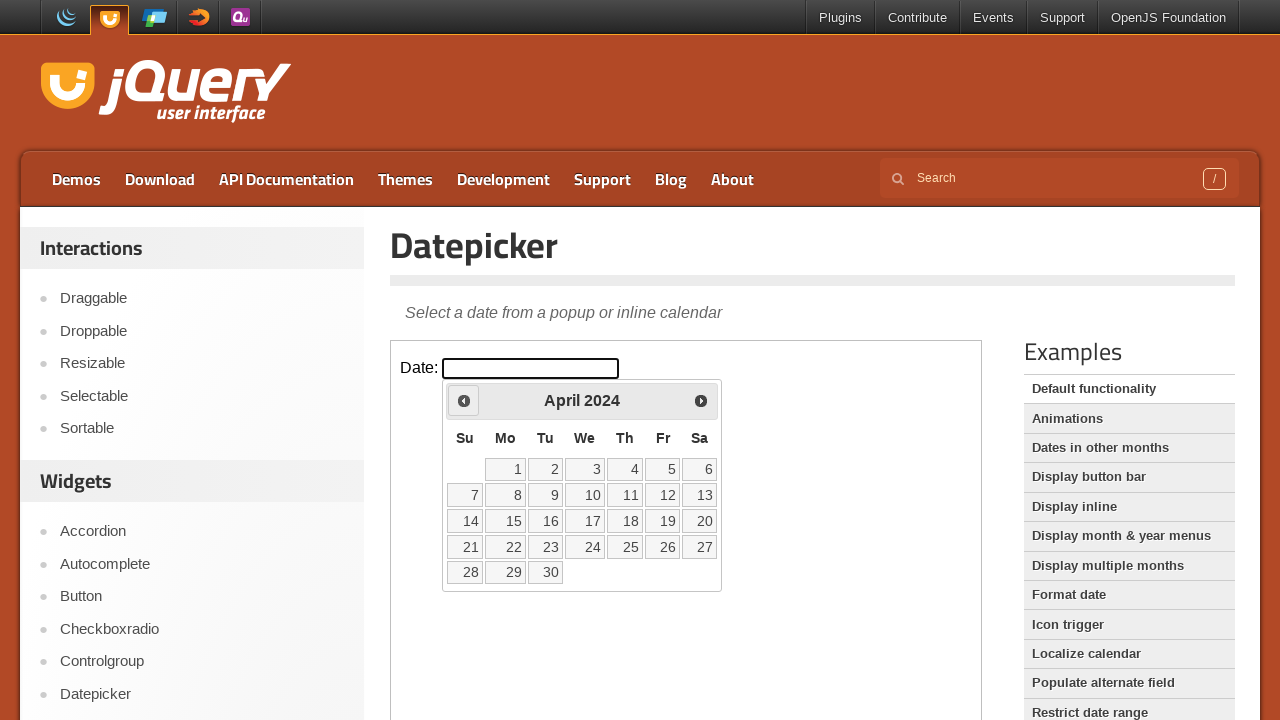

Clicked previous button to navigate backwards (current: April 2024) at (464, 400) on iframe >> nth=0 >> internal:control=enter-frame >> #ui-datepicker-div .ui-datepi
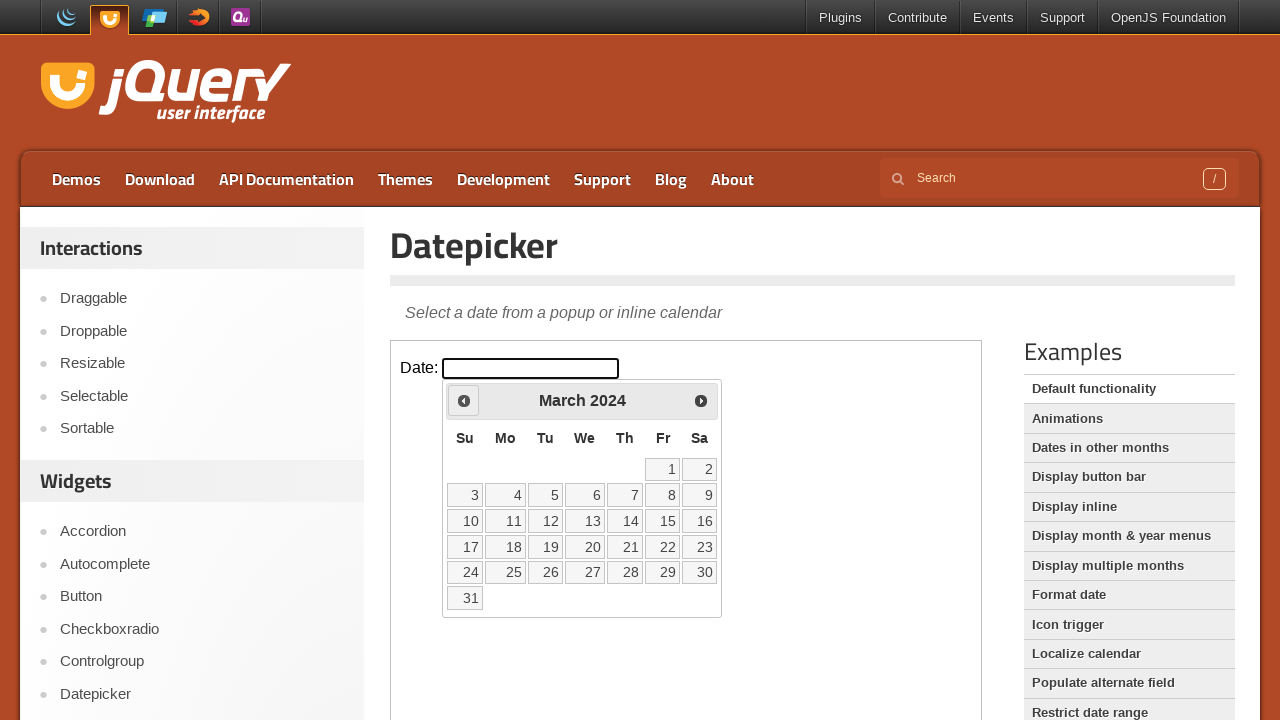

Waited for calendar to update after previous button click
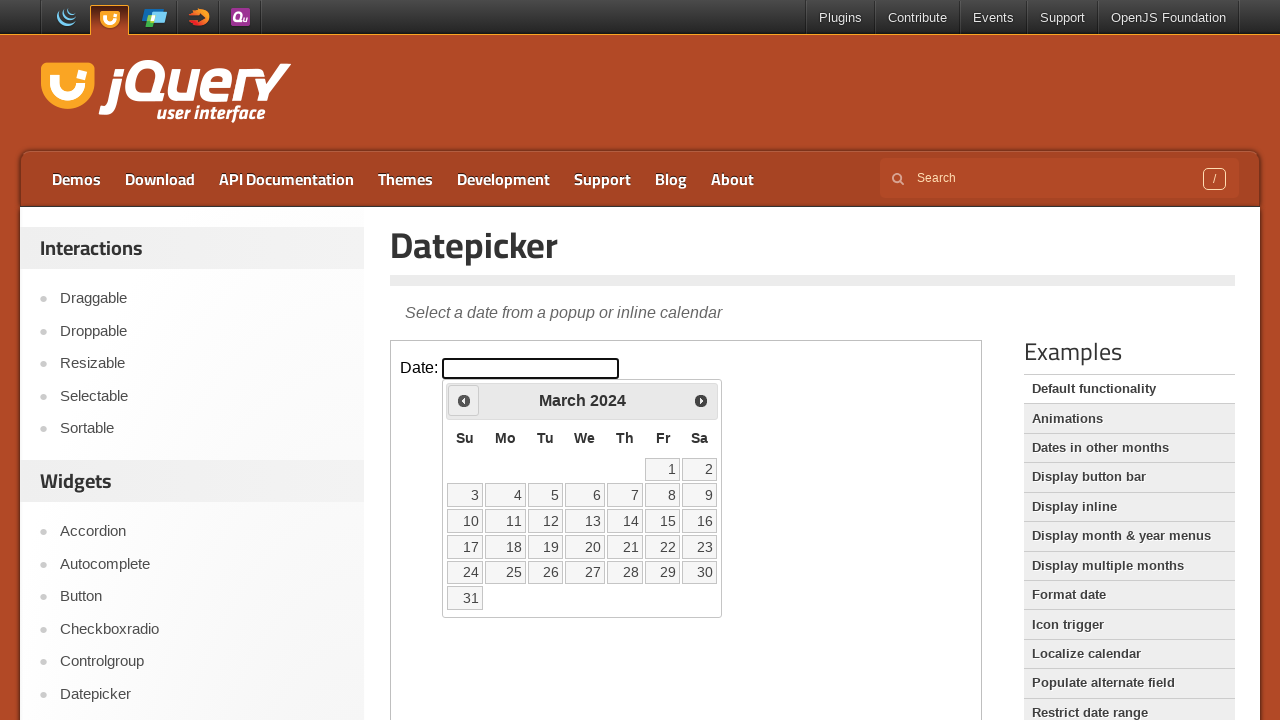

Clicked previous button to navigate backwards (current: March 2024) at (464, 400) on iframe >> nth=0 >> internal:control=enter-frame >> #ui-datepicker-div .ui-datepi
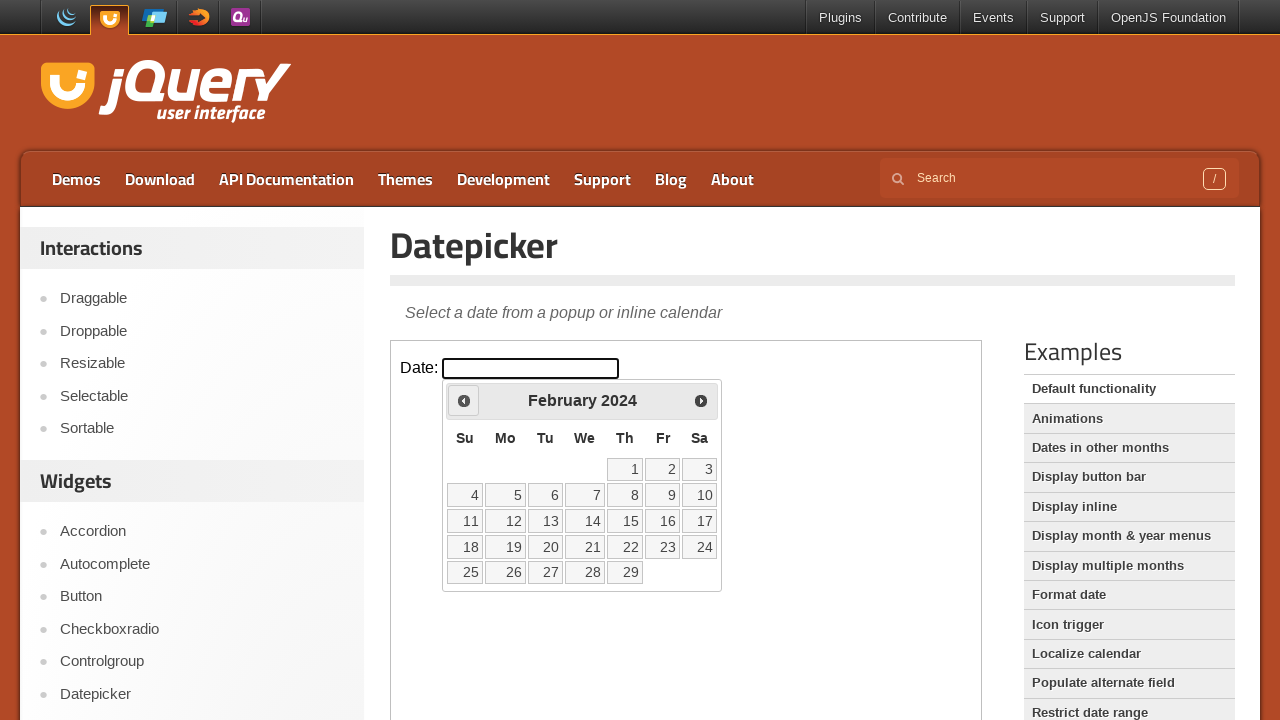

Waited for calendar to update after previous button click
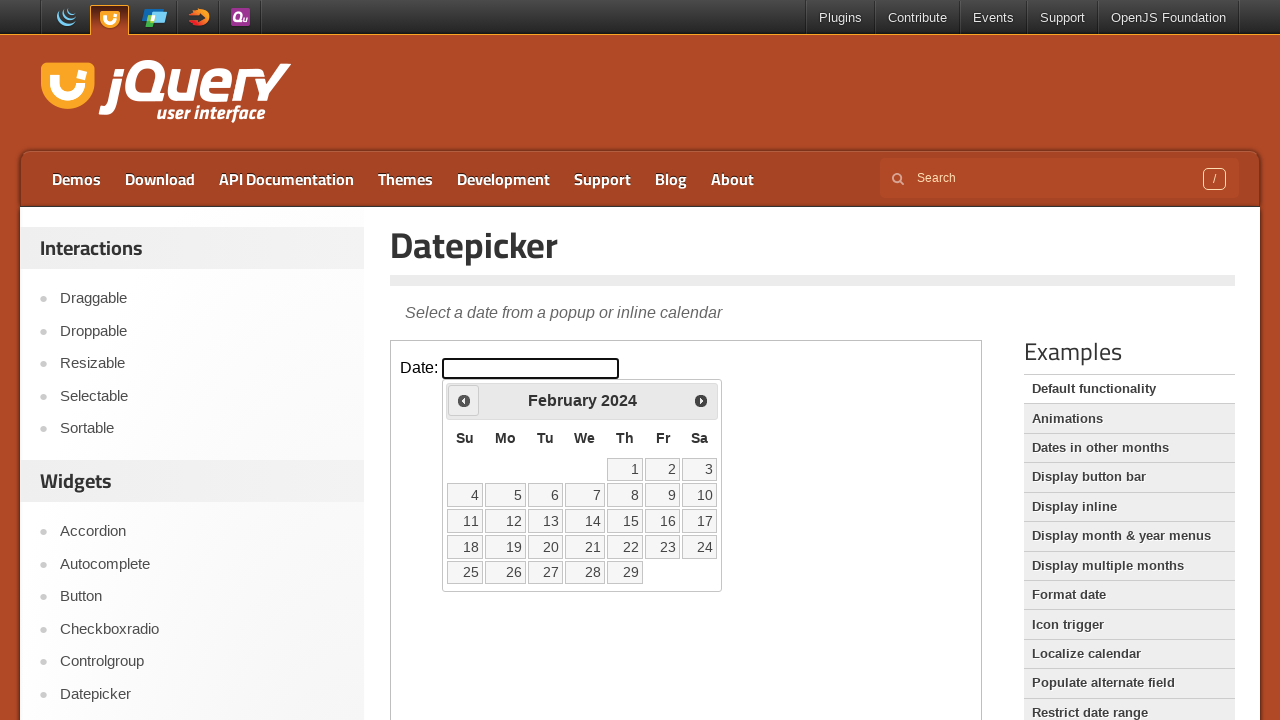

Clicked previous button to navigate backwards (current: February 2024) at (464, 400) on iframe >> nth=0 >> internal:control=enter-frame >> #ui-datepicker-div .ui-datepi
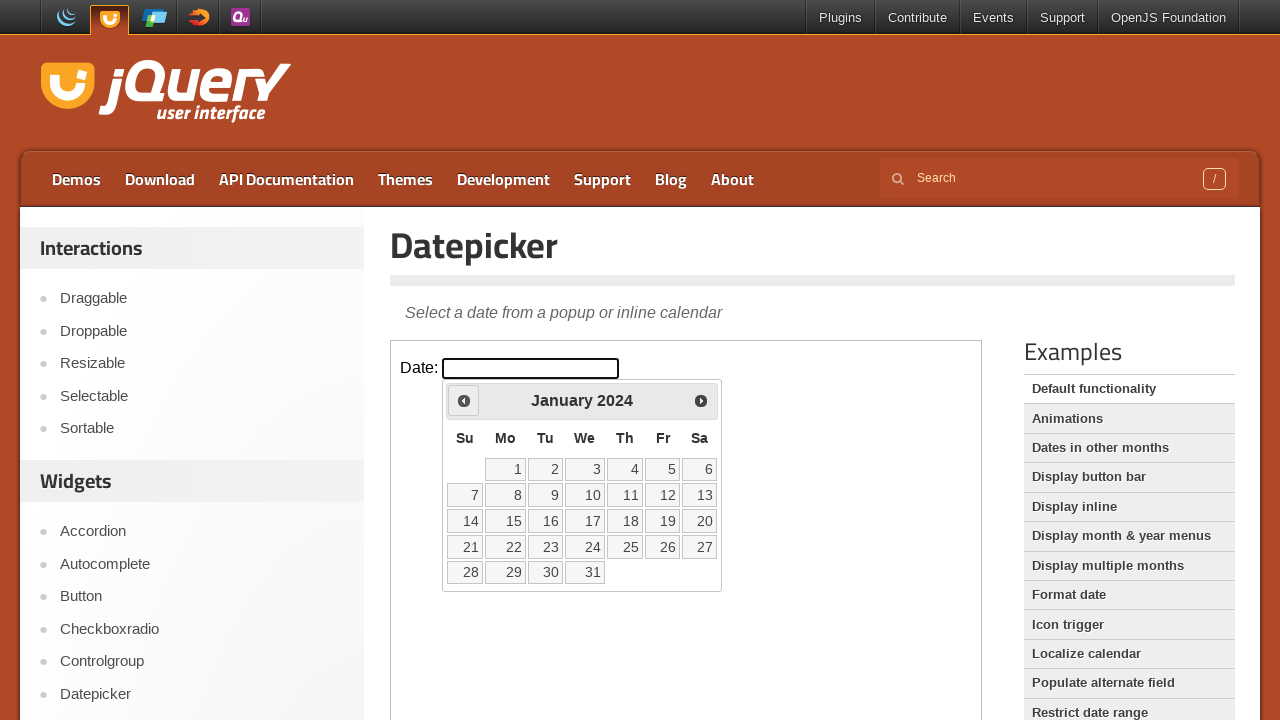

Waited for calendar to update after previous button click
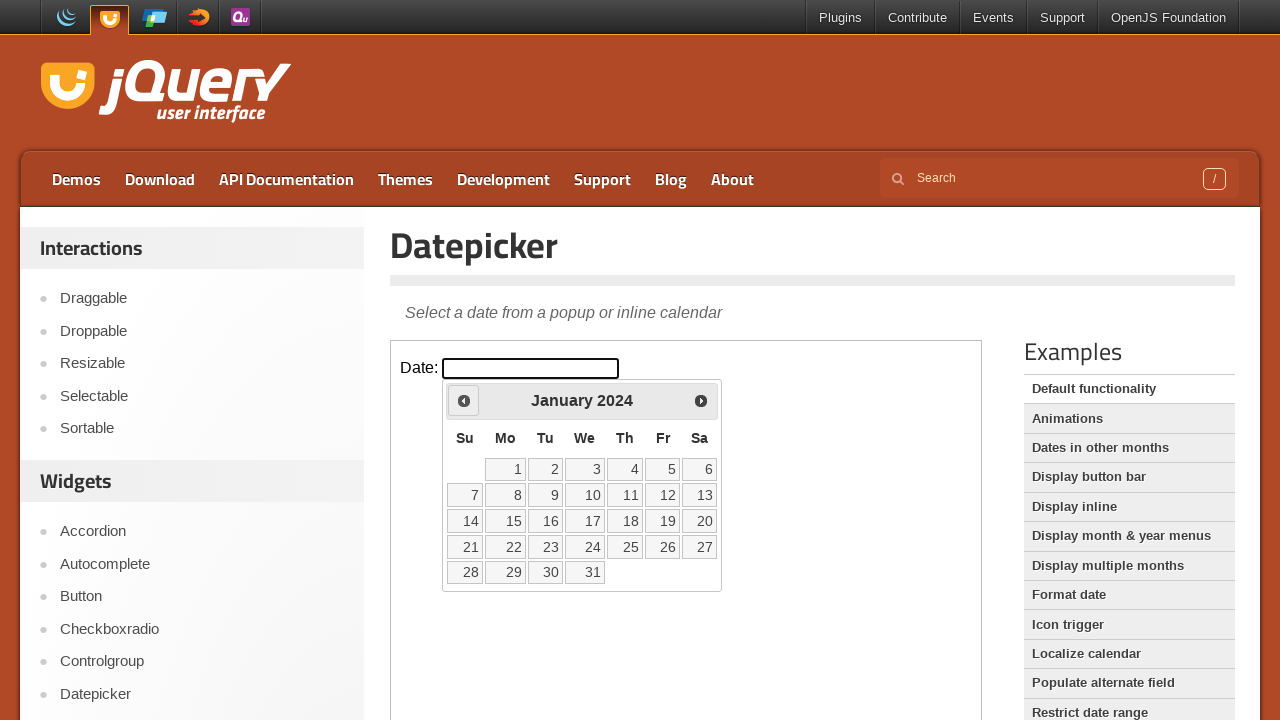

Clicked previous button to navigate backwards (current: January 2024) at (464, 400) on iframe >> nth=0 >> internal:control=enter-frame >> #ui-datepicker-div .ui-datepi
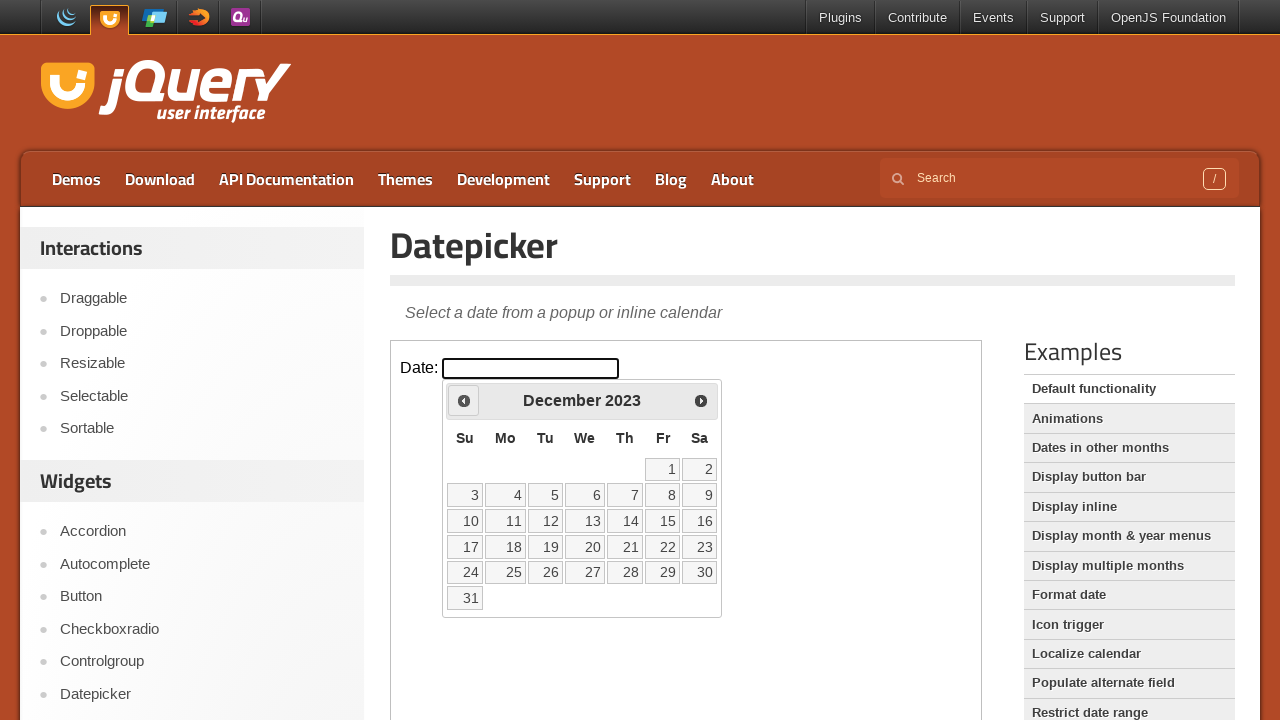

Waited for calendar to update after previous button click
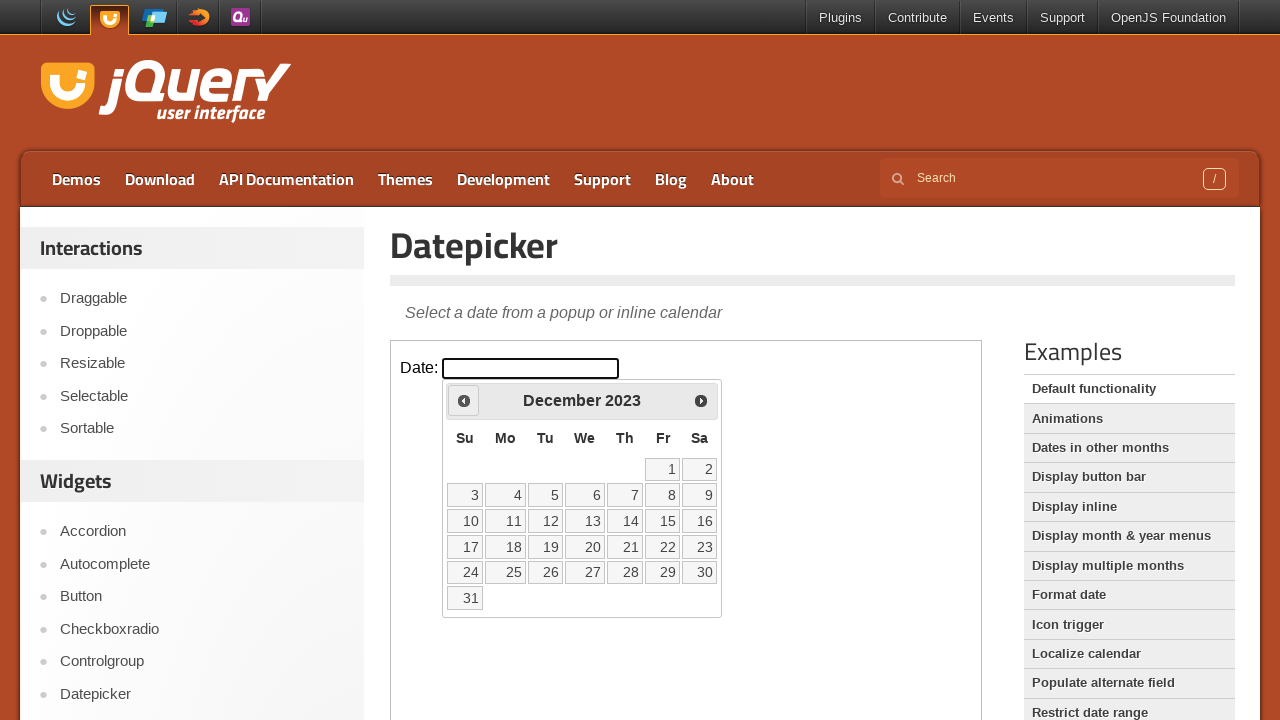

Clicked previous button to navigate backwards (current: December 2023) at (464, 400) on iframe >> nth=0 >> internal:control=enter-frame >> #ui-datepicker-div .ui-datepi
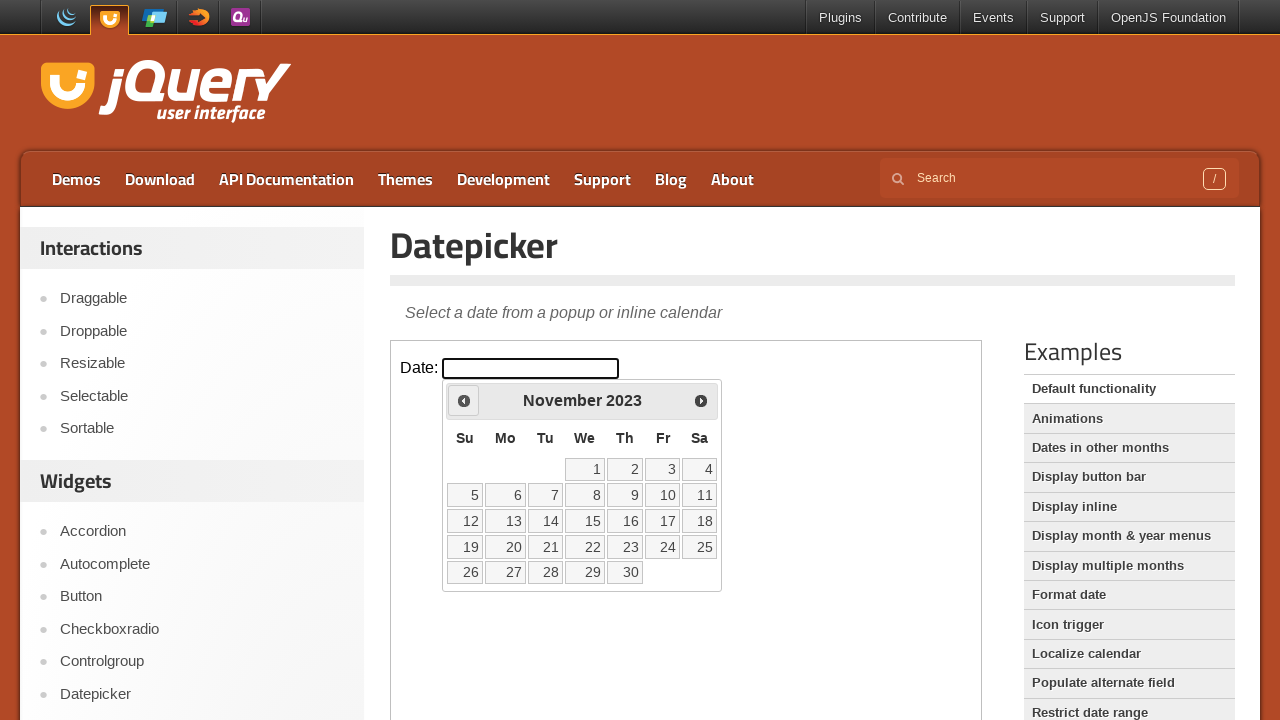

Waited for calendar to update after previous button click
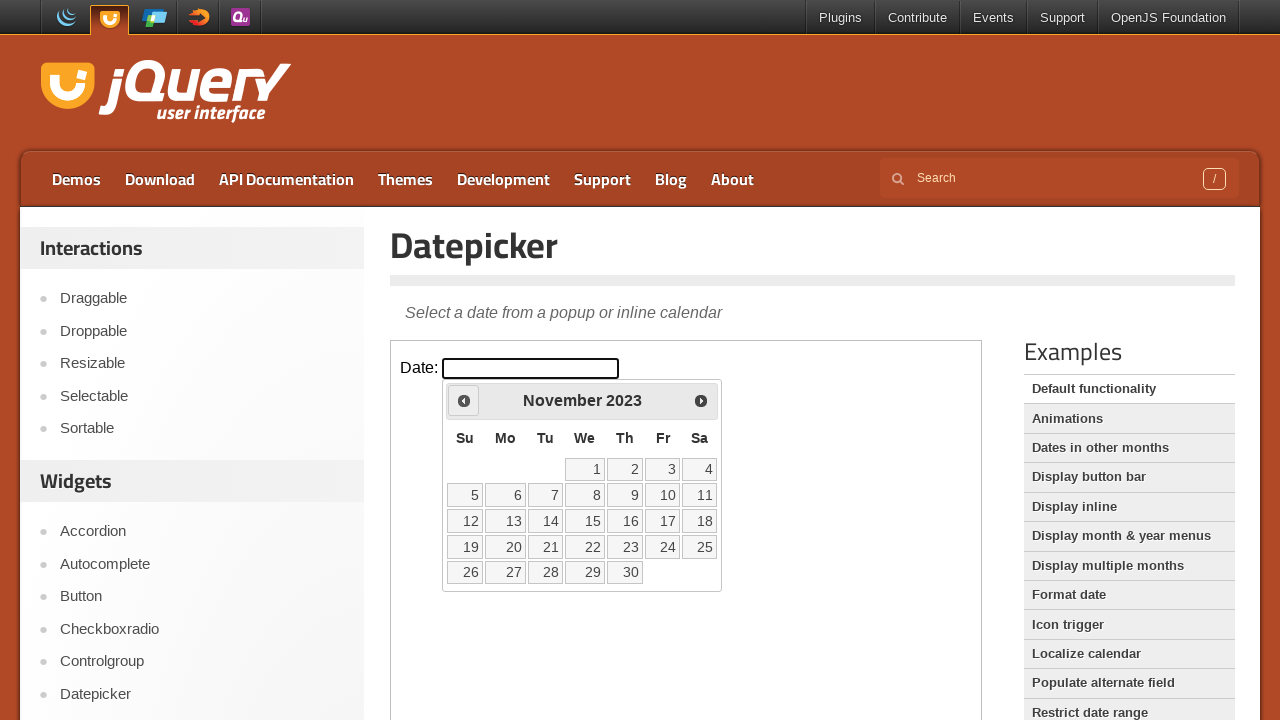

Clicked previous button to navigate backwards (current: November 2023) at (464, 400) on iframe >> nth=0 >> internal:control=enter-frame >> #ui-datepicker-div .ui-datepi
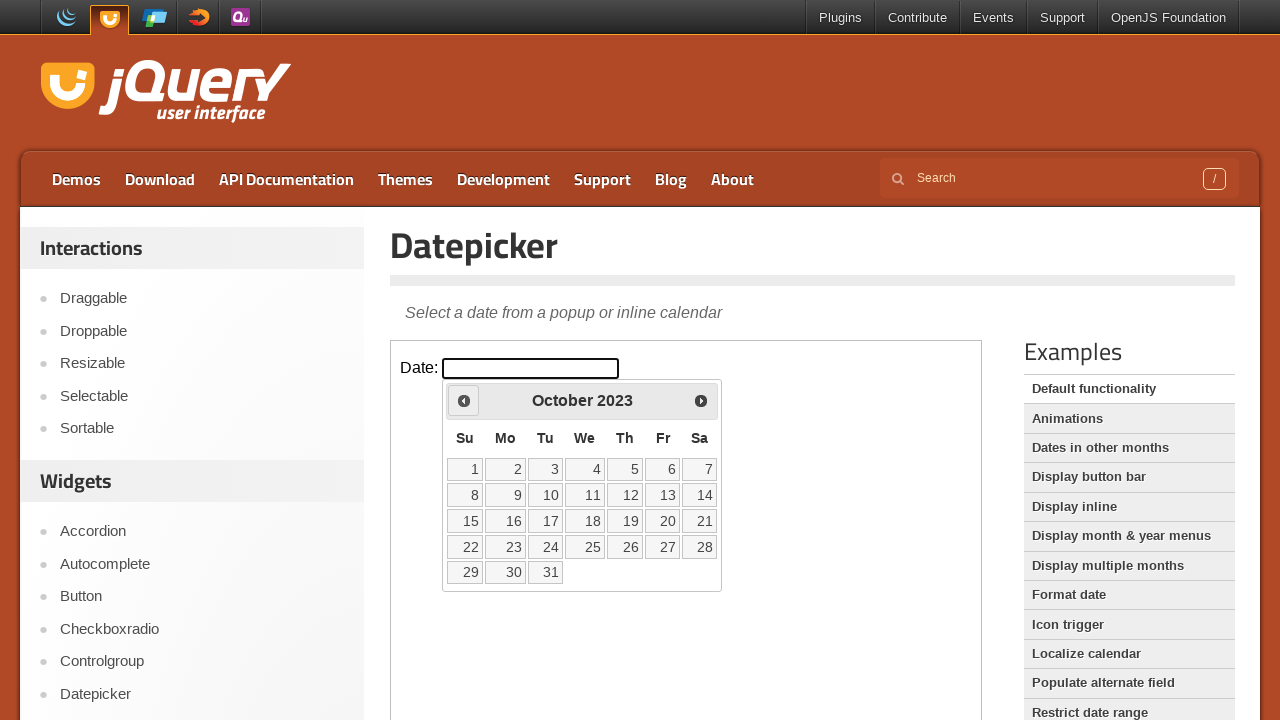

Waited for calendar to update after previous button click
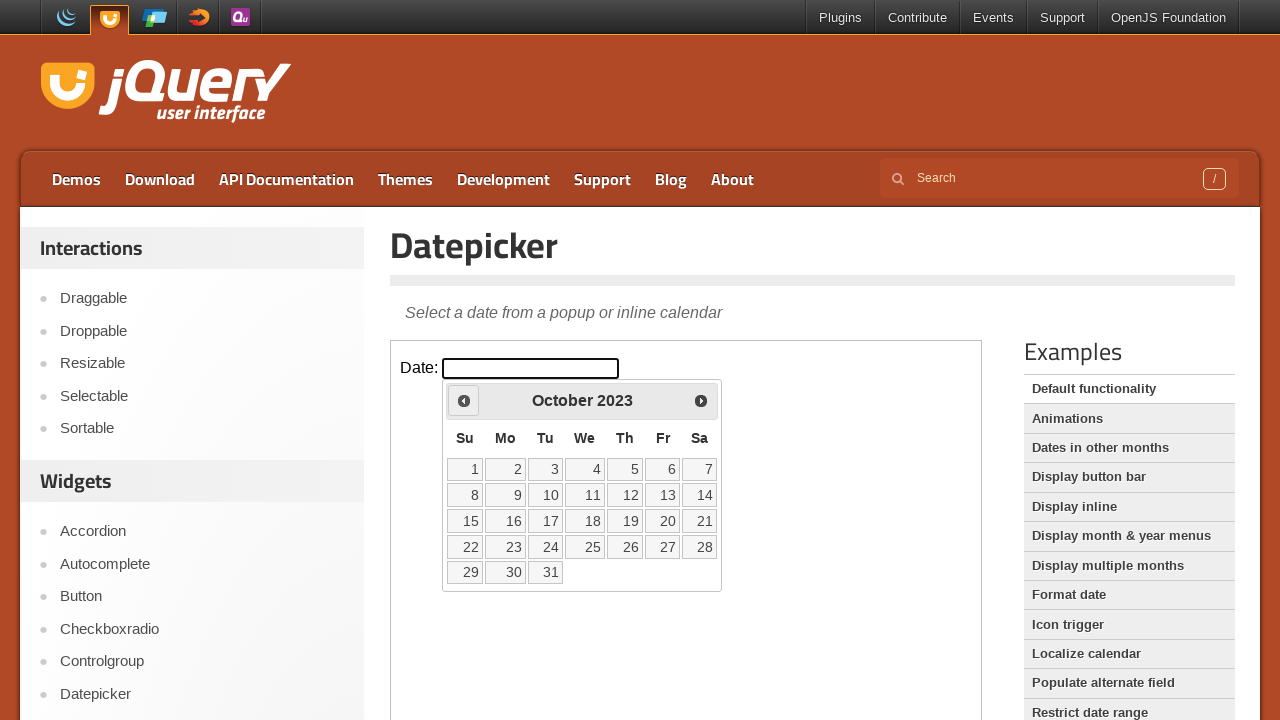

Selected date 20 in the datepicker calendar at (663, 521) on iframe >> nth=0 >> internal:control=enter-frame >> table.ui-datepicker-calendar 
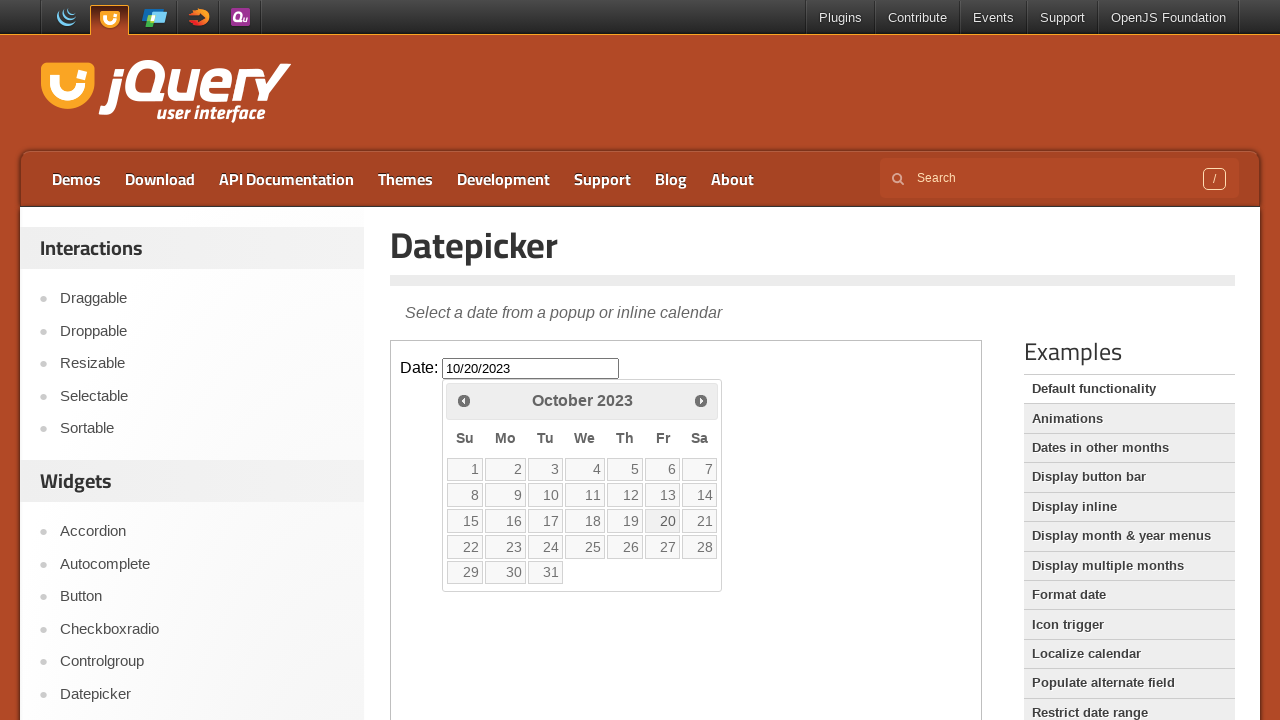

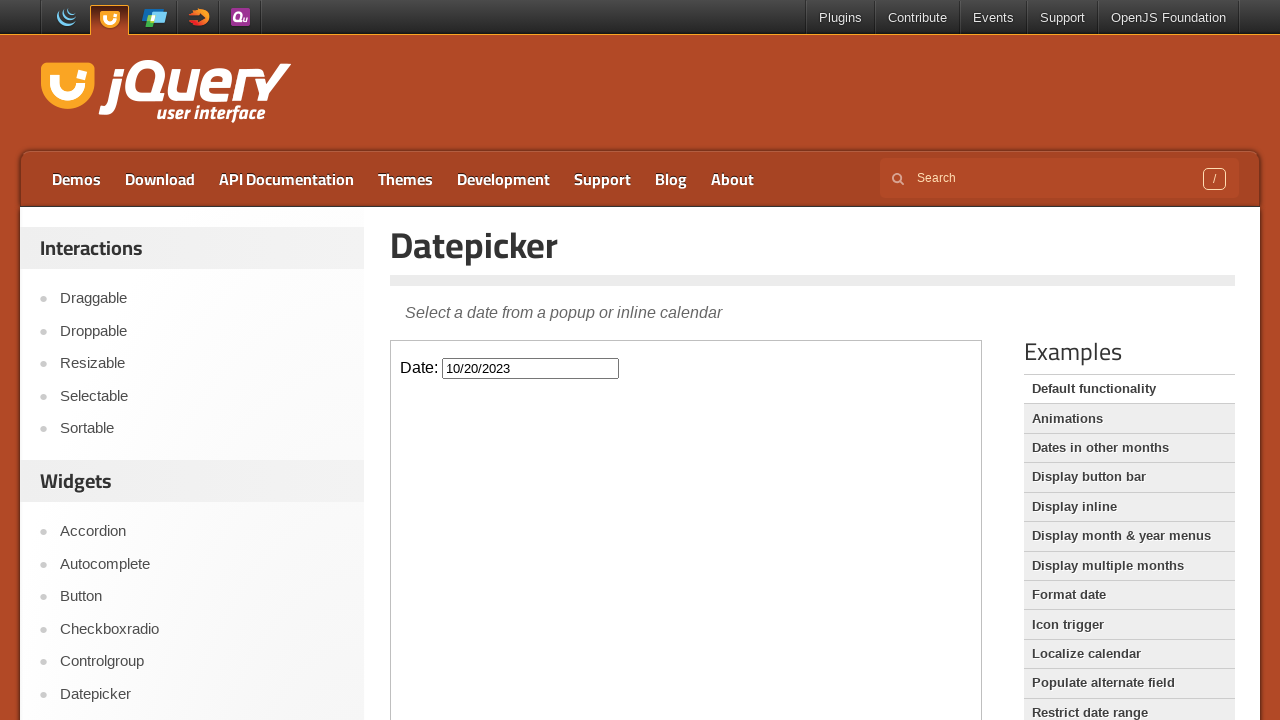